Tests the location search functionality on Yogiyo food delivery website by entering a search query, clicking the search button, and selecting a result from the dropdown.

Starting URL: https://www.yogiyo.co.kr/mobile/#

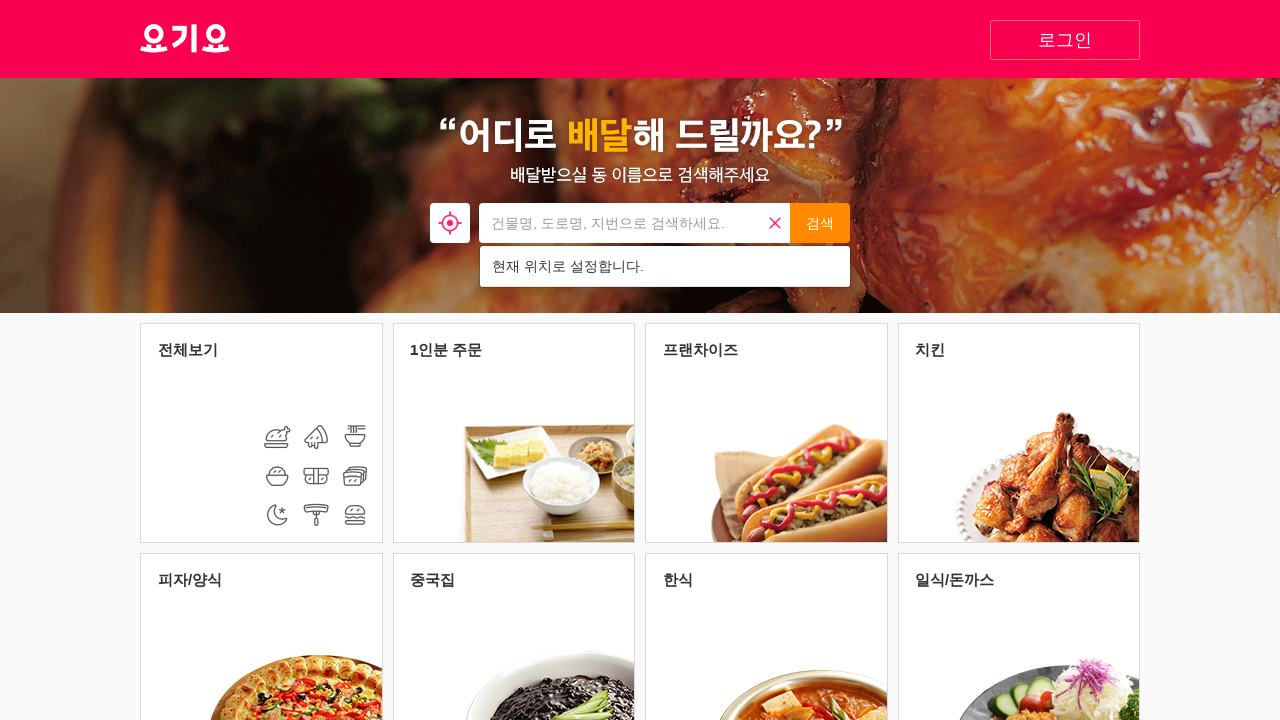

Waited for search input field to be present
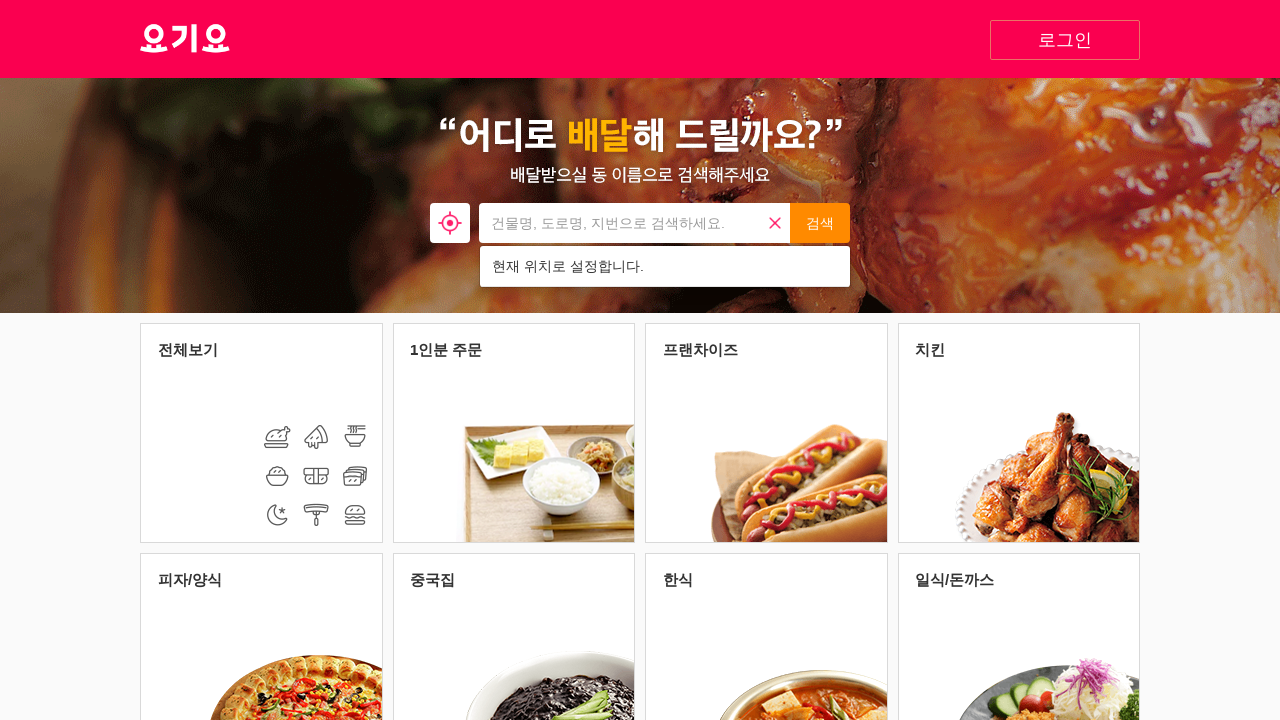

Cleared search input field on xpath=//*[@id="search"]/div/form/input
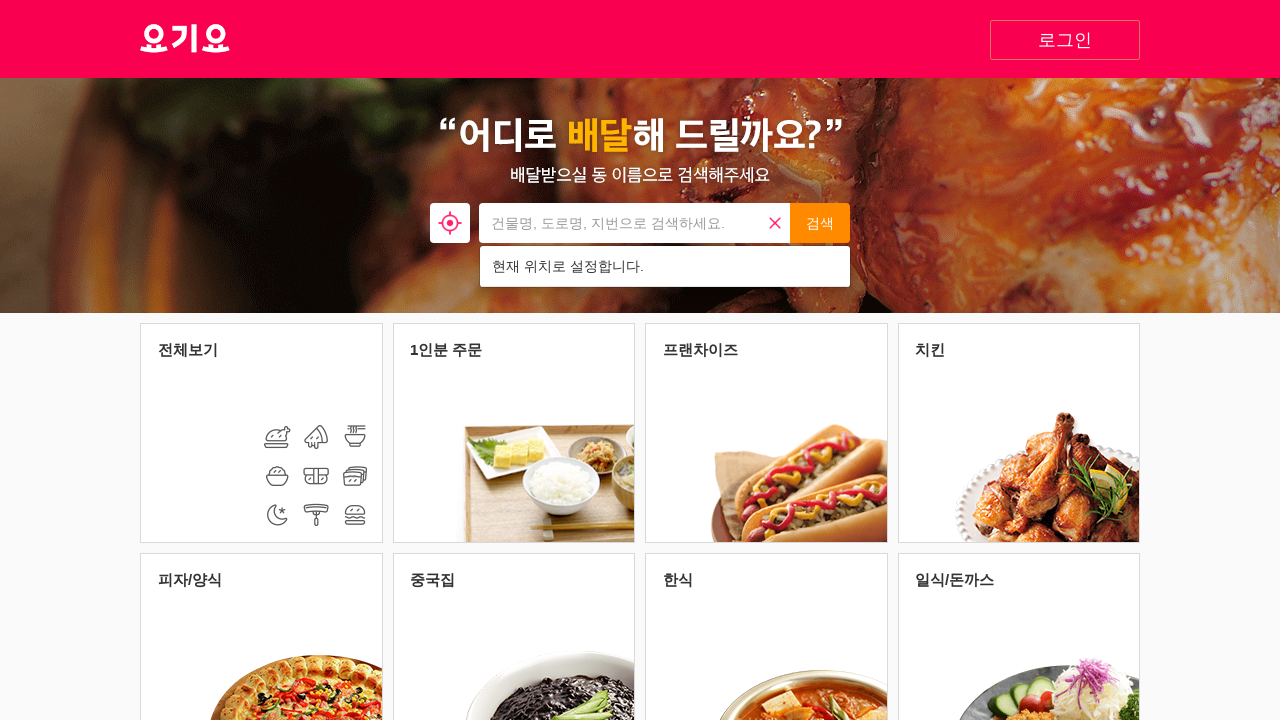

Filled search field with location query '강남역' (Gangnam Station) on xpath=//*[@id="search"]/div/form/input
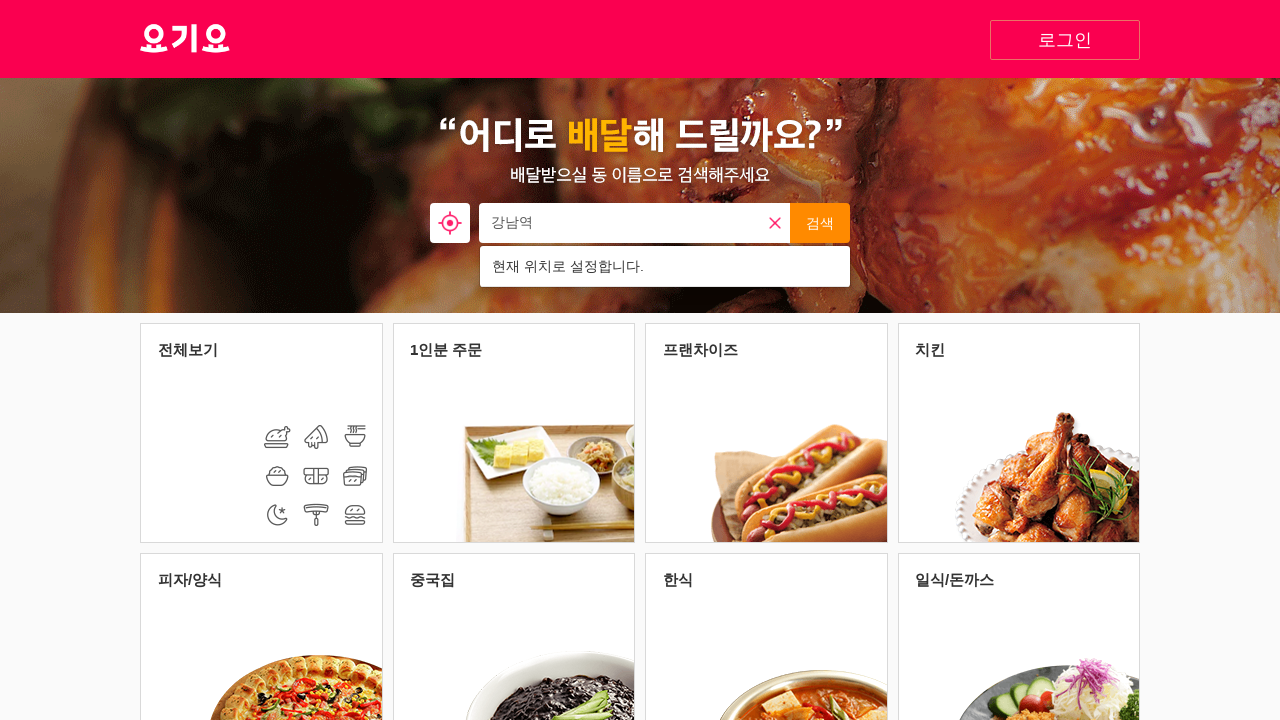

Clicked the search button at (820, 223) on xpath=//*[@id="button_search_address"]/button[2]
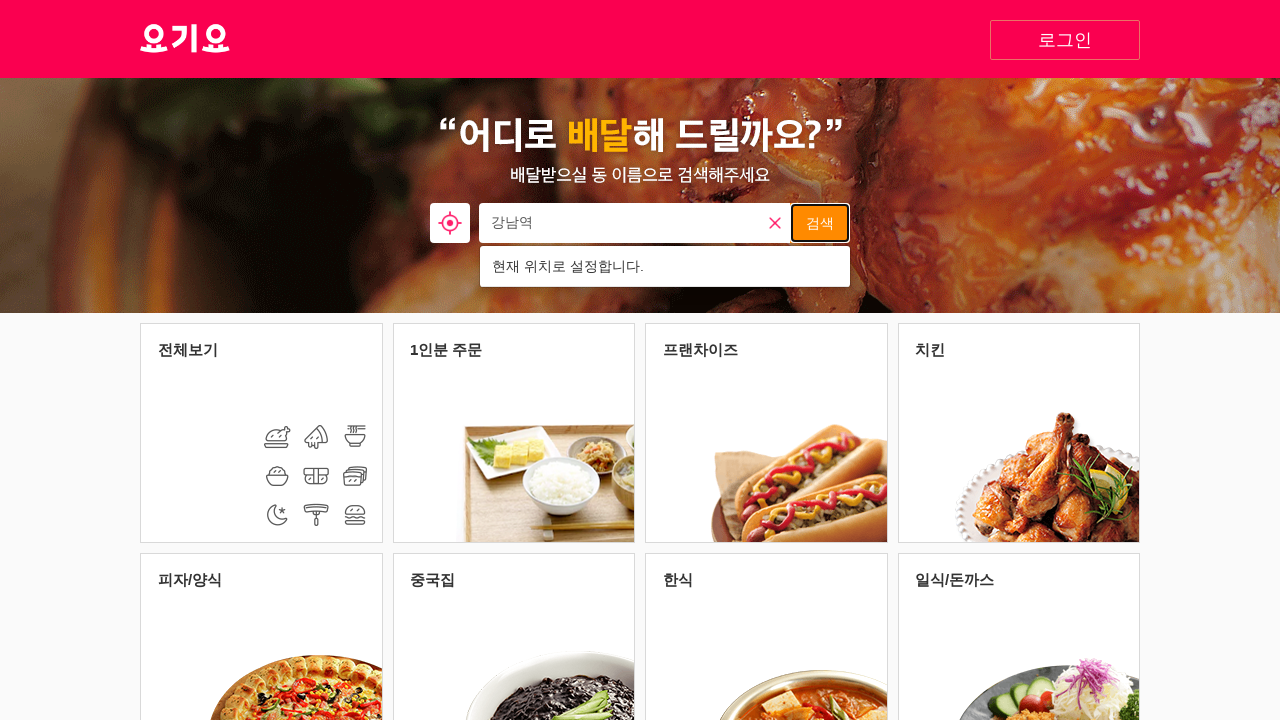

Waited for search result dropdown to appear
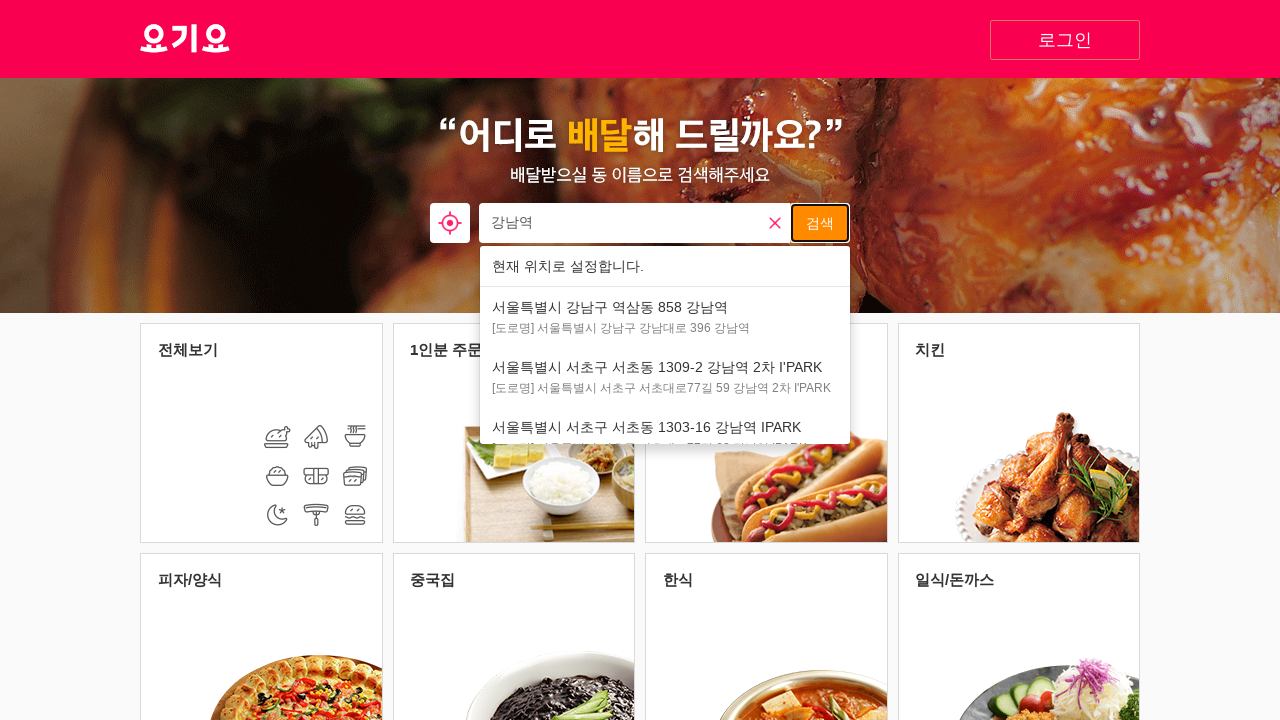

Selected the third search result from dropdown at (665, 317) on #search > div > form > ul > li:nth-child(3) > a
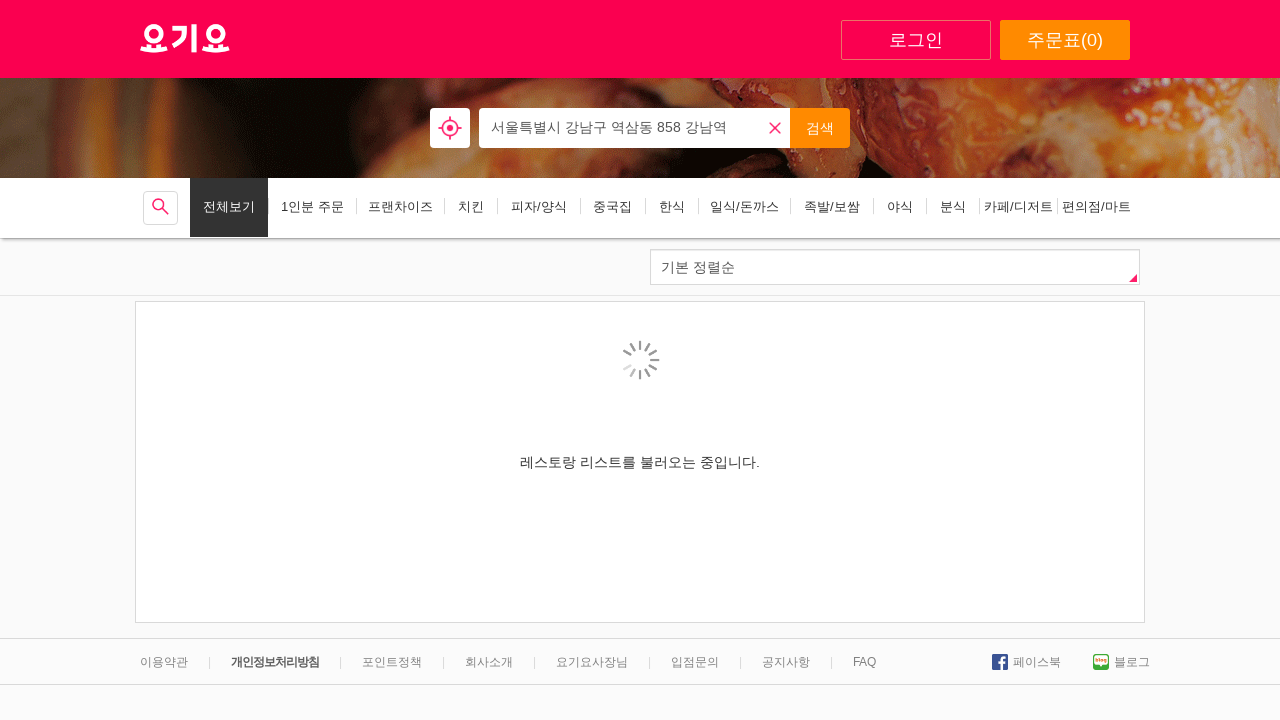

Captured initial page height for scroll detection
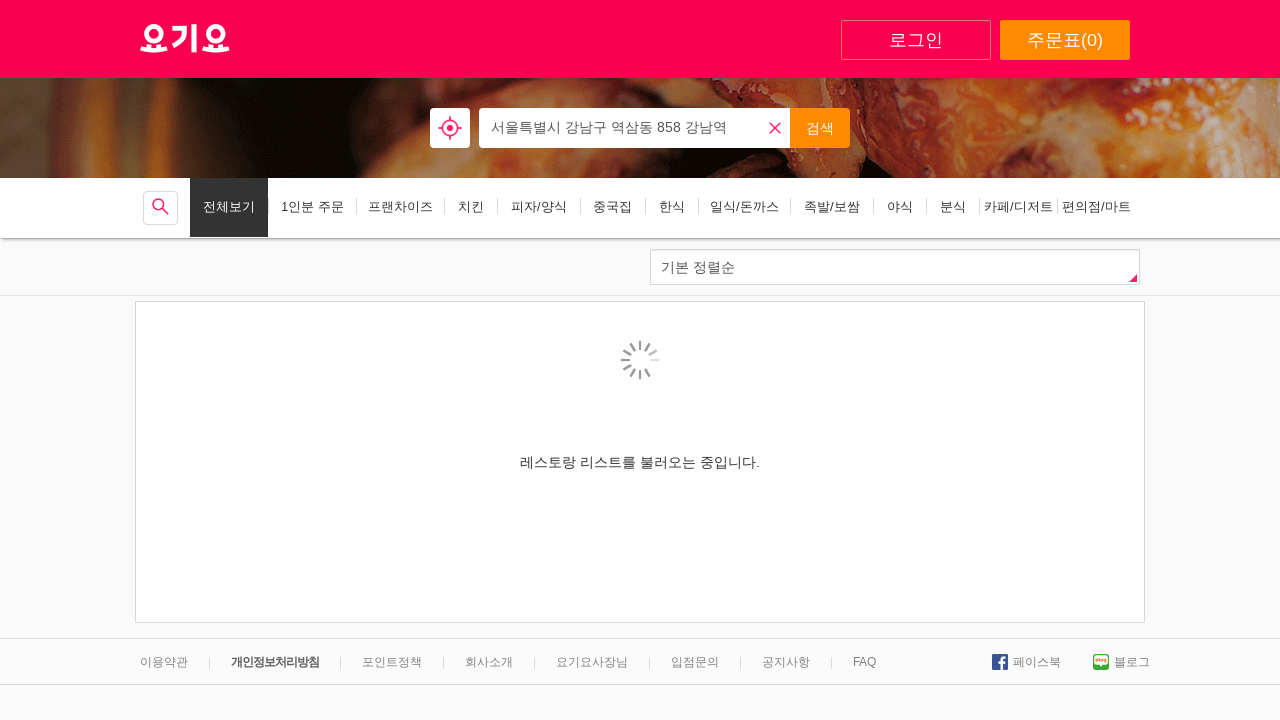

Scrolled to bottom of page to load more restaurants
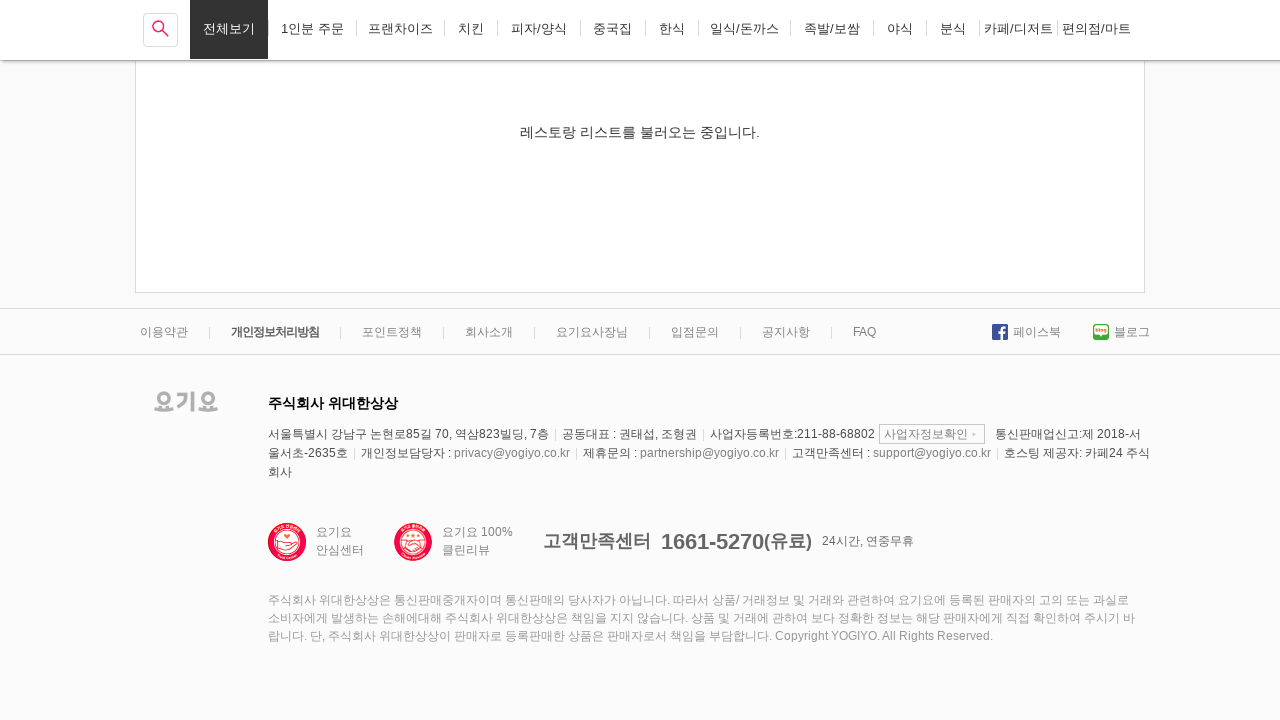

Waited 1 second for content to load
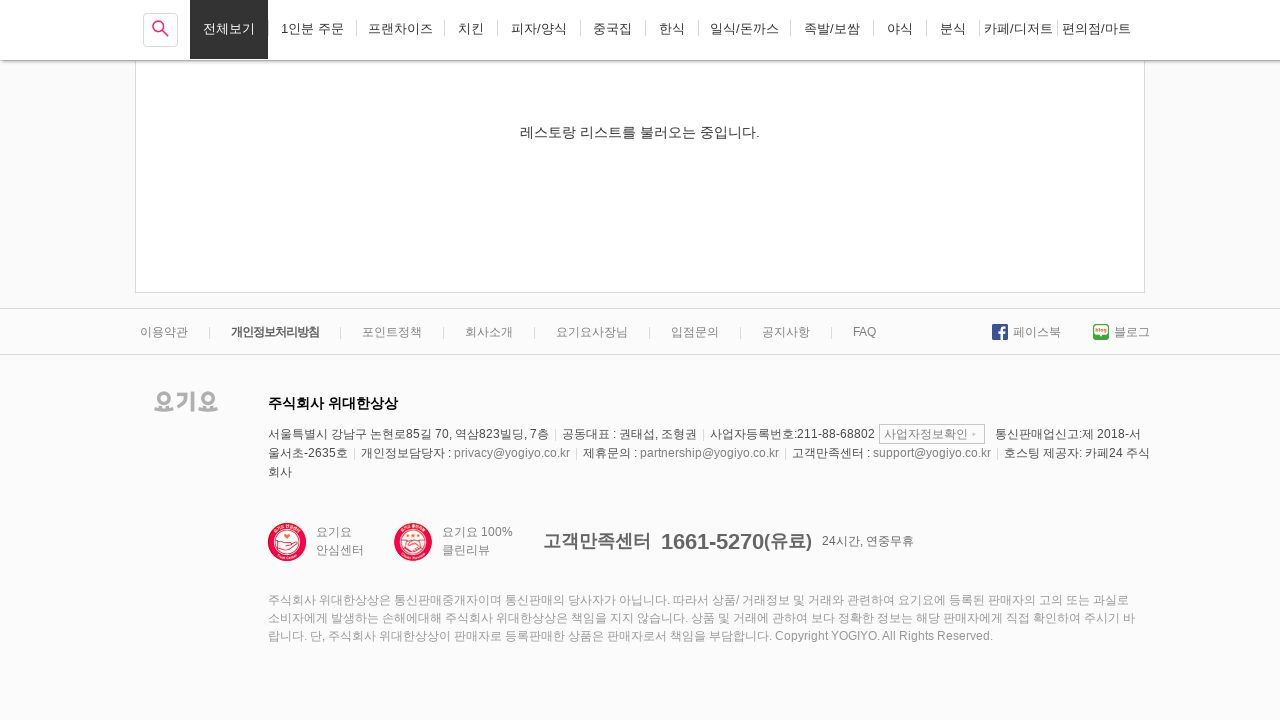

Scrolled to bottom of page to load more restaurants
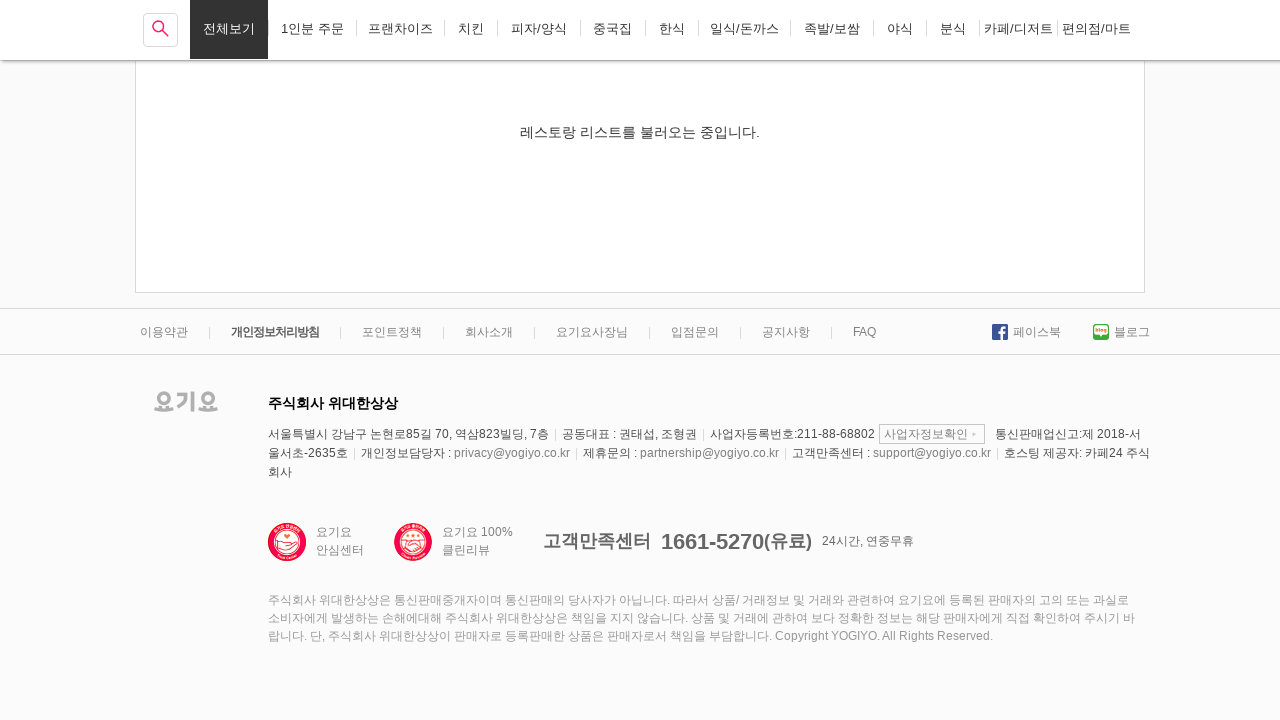

Waited 1 second for content to load
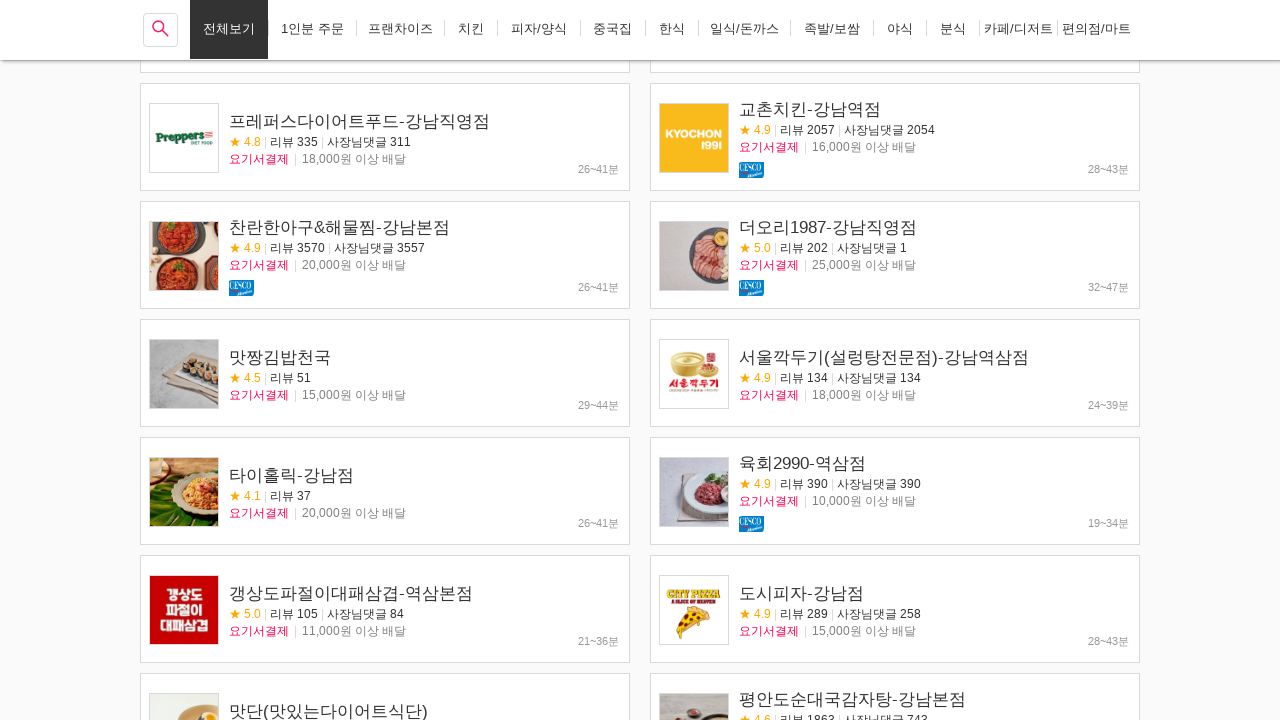

Scrolled to bottom of page to load more restaurants
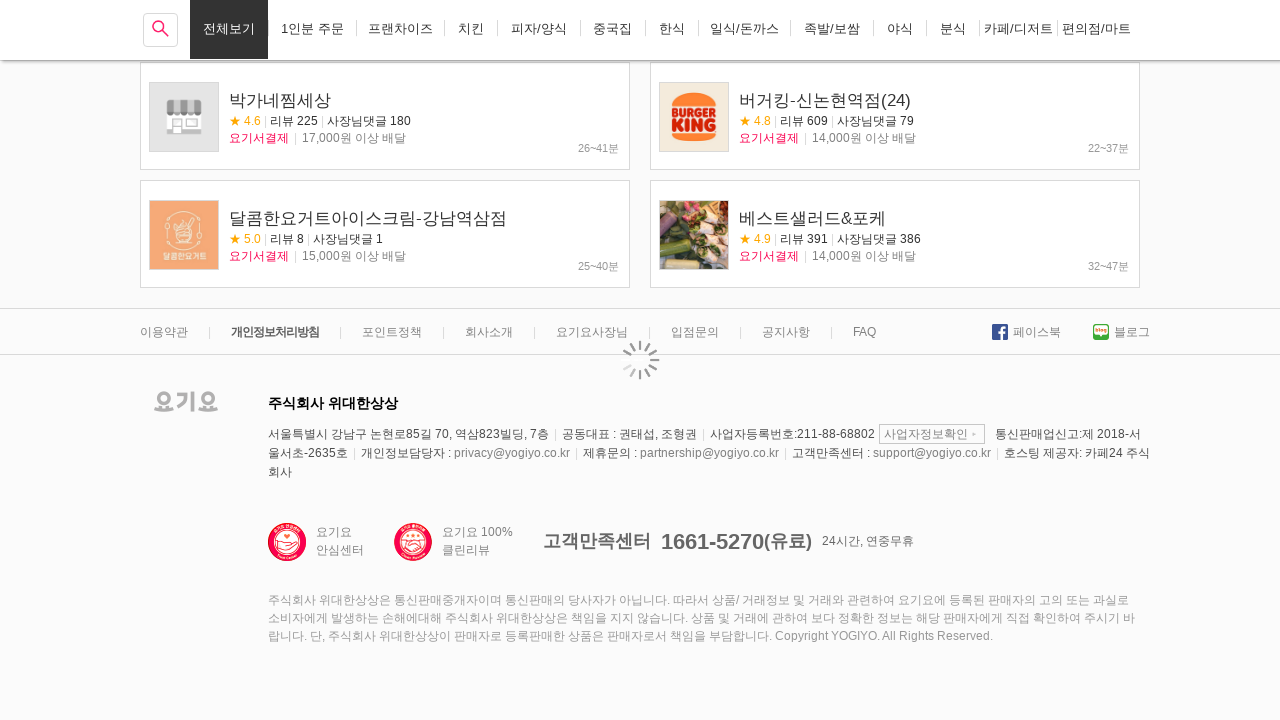

Waited 1 second for content to load
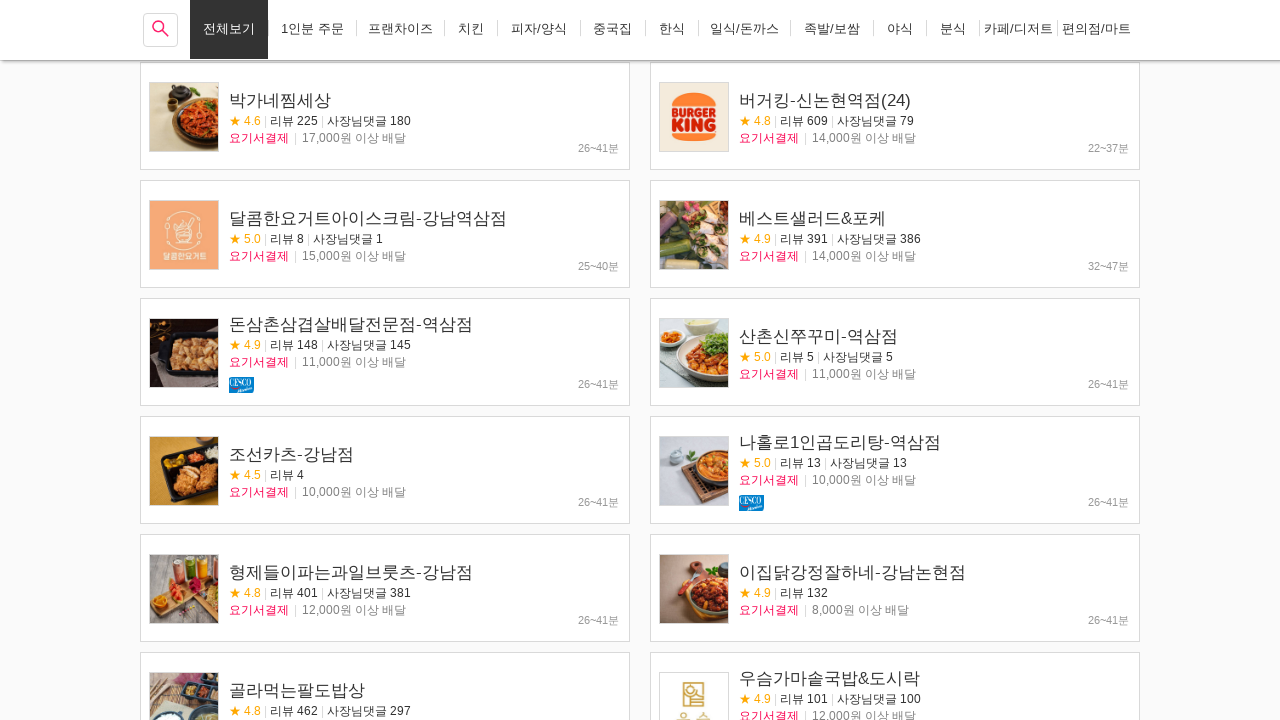

Scrolled to bottom of page to load more restaurants
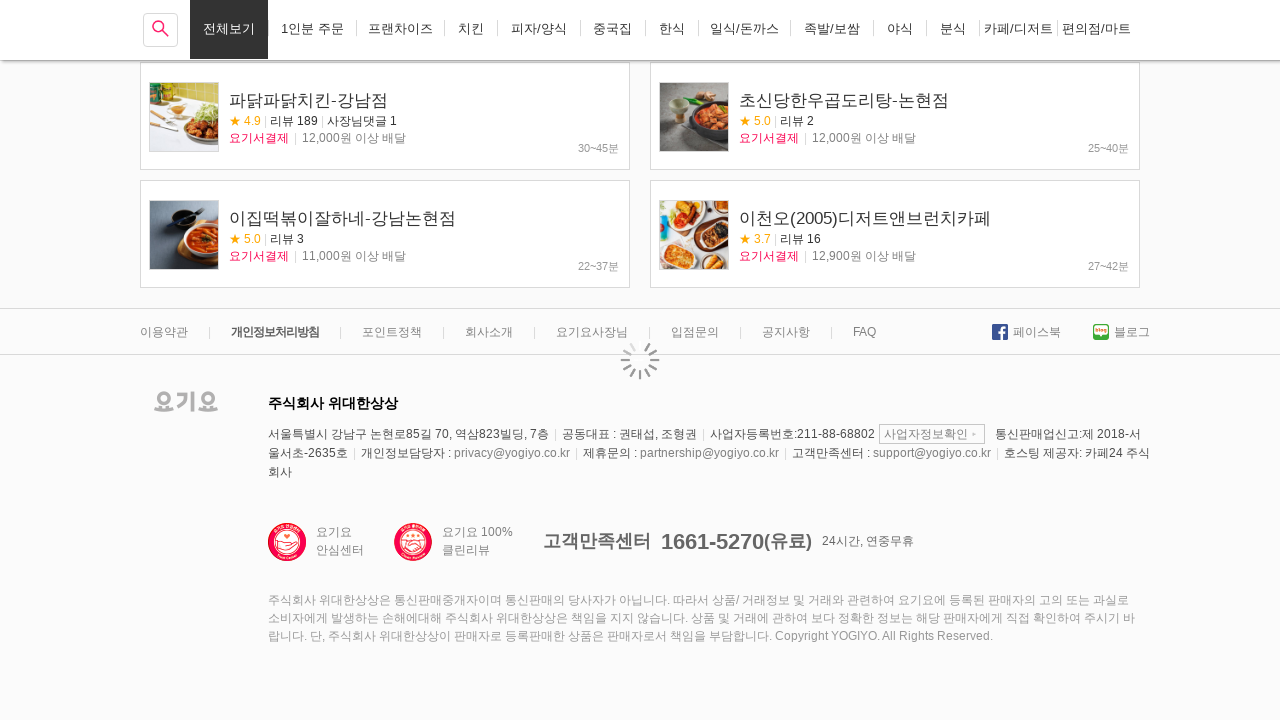

Waited 1 second for content to load
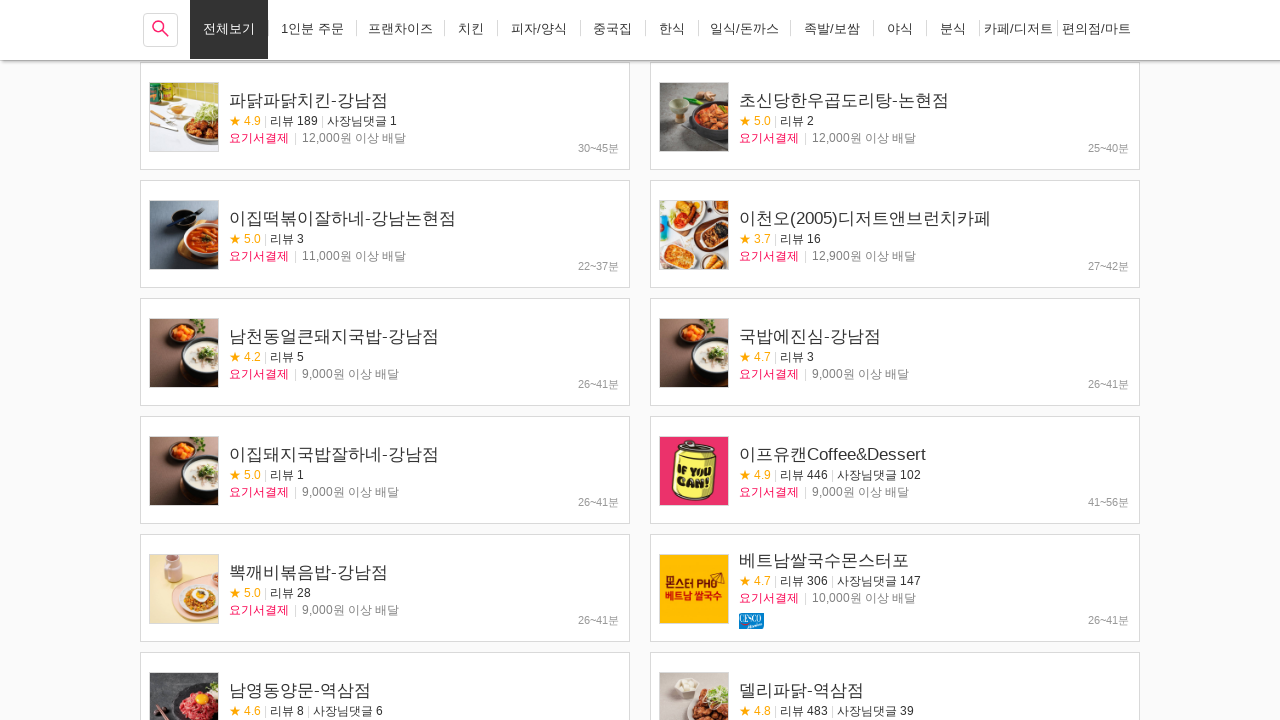

Scrolled to bottom of page to load more restaurants
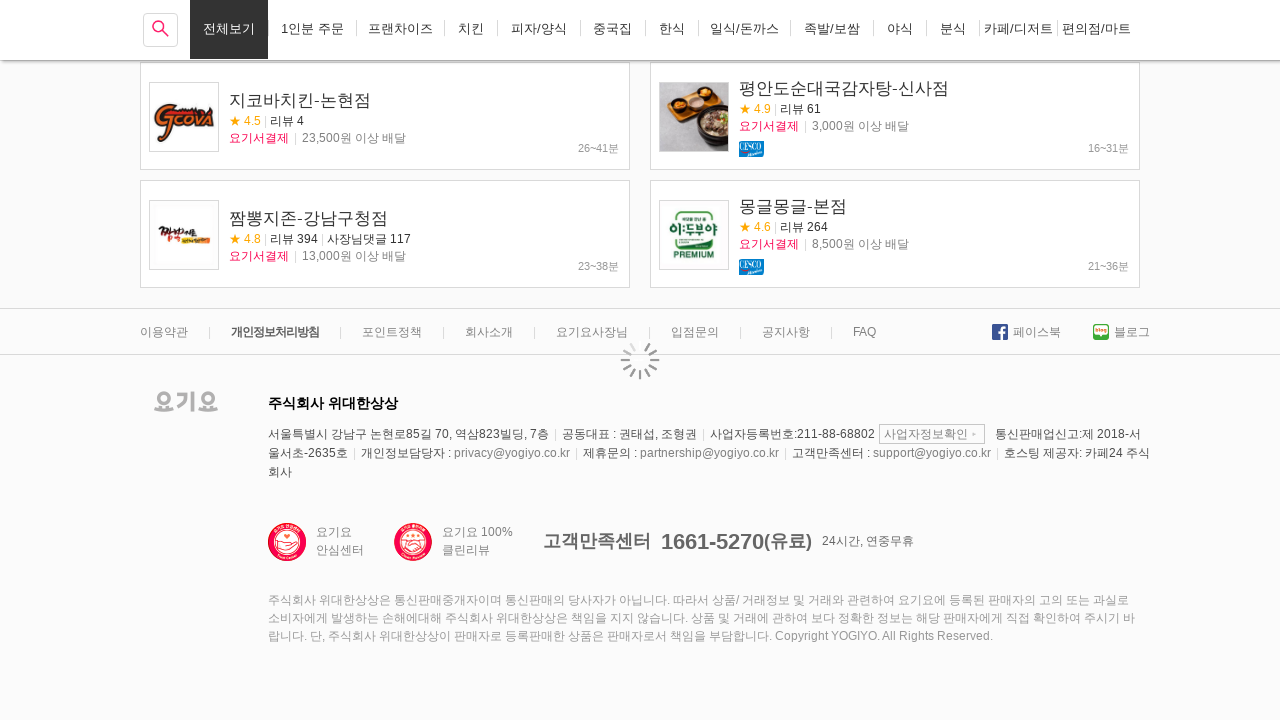

Waited 1 second for content to load
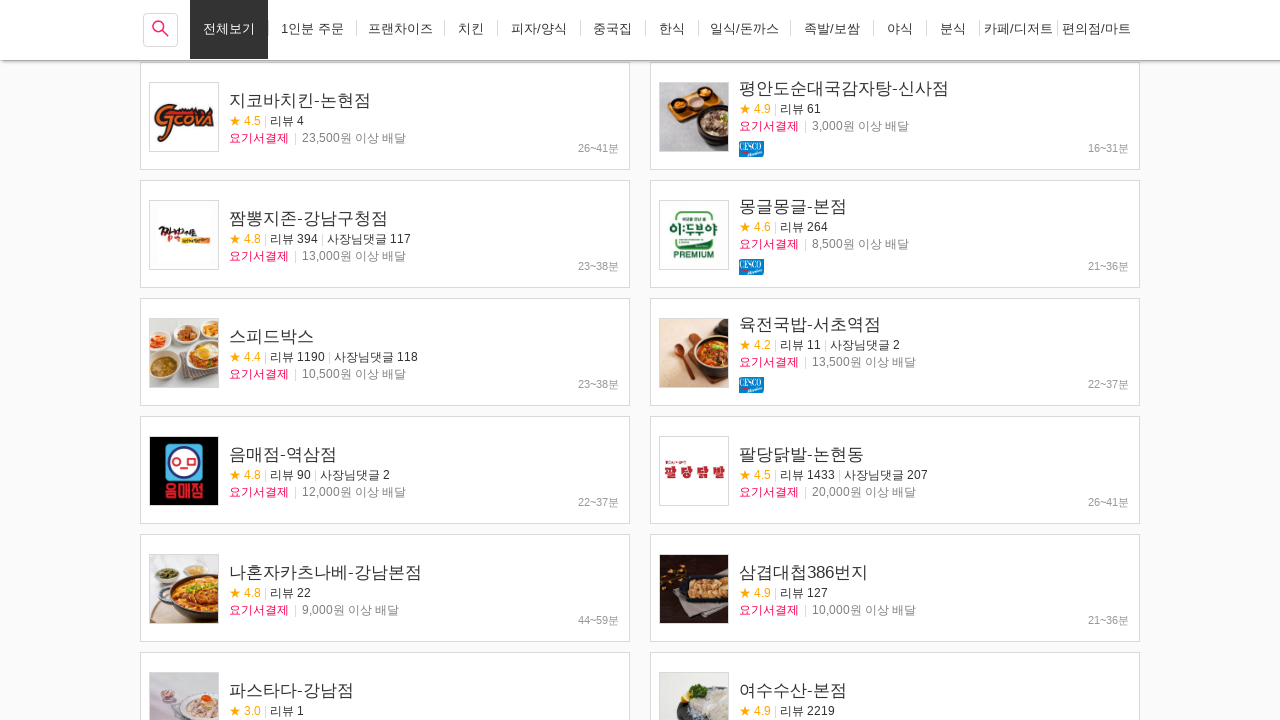

Scrolled to bottom of page to load more restaurants
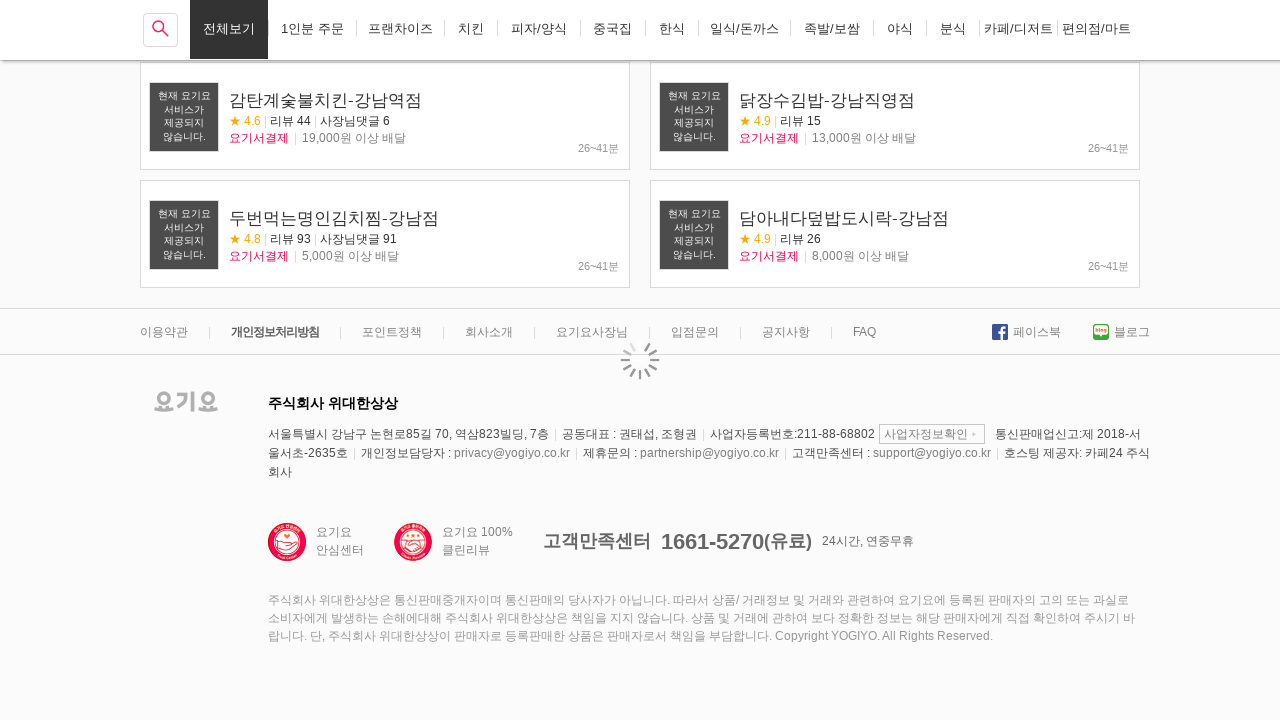

Waited 1 second for content to load
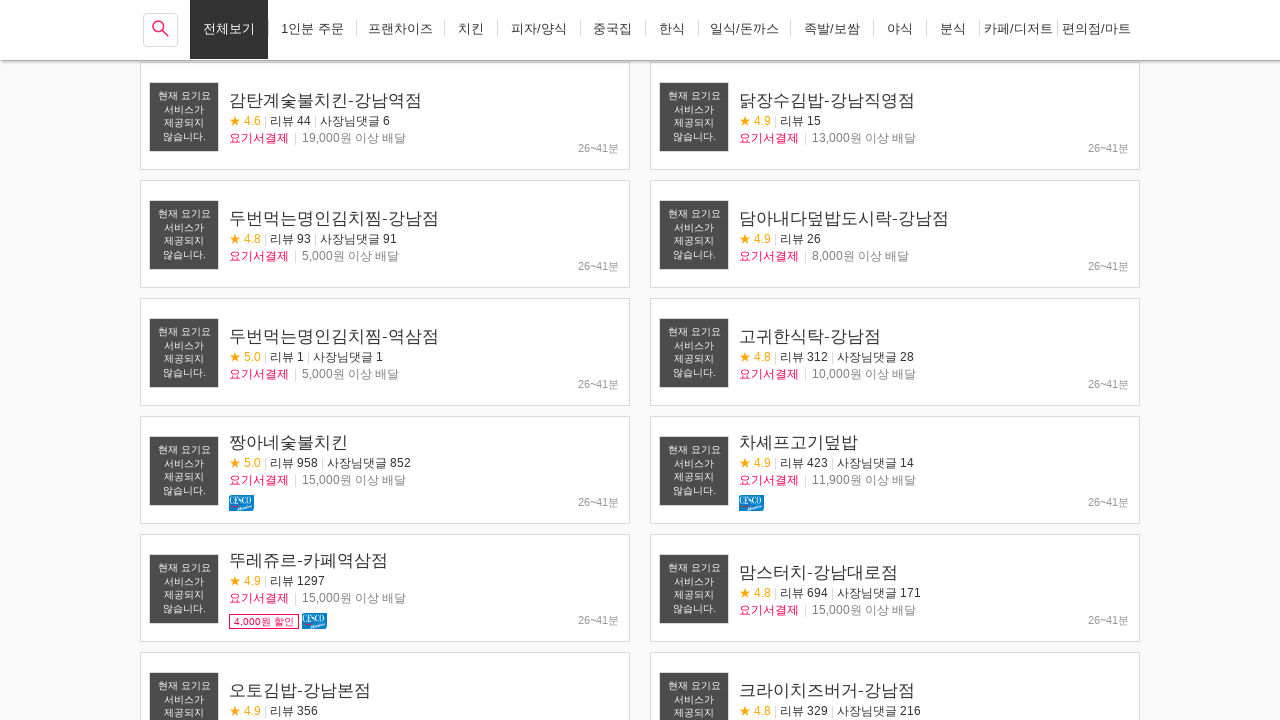

Scrolled to bottom of page to load more restaurants
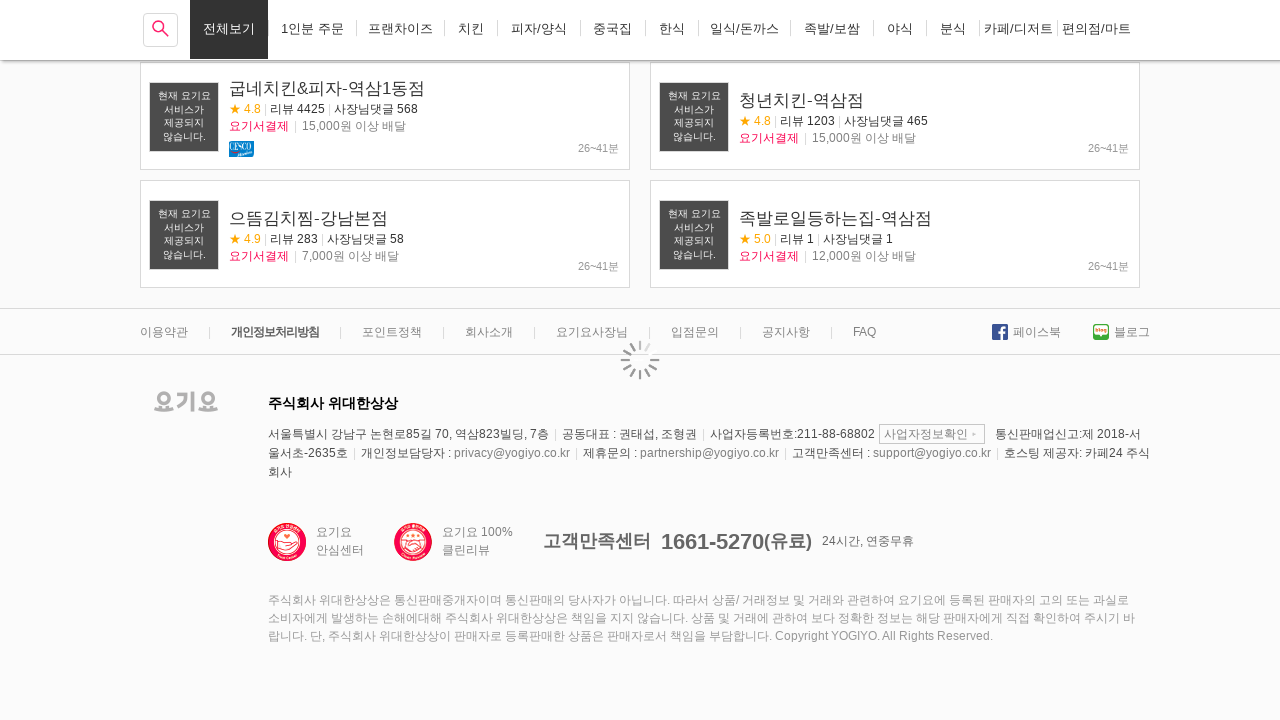

Waited 1 second for content to load
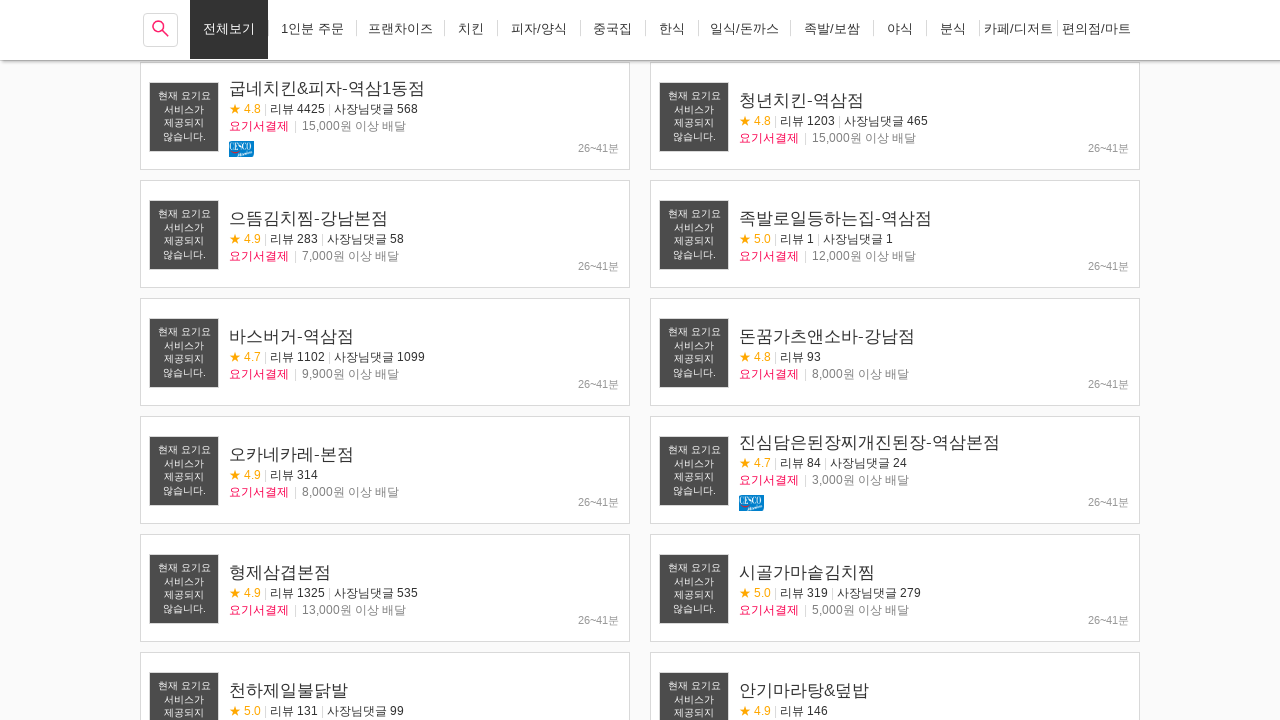

Scrolled to bottom of page to load more restaurants
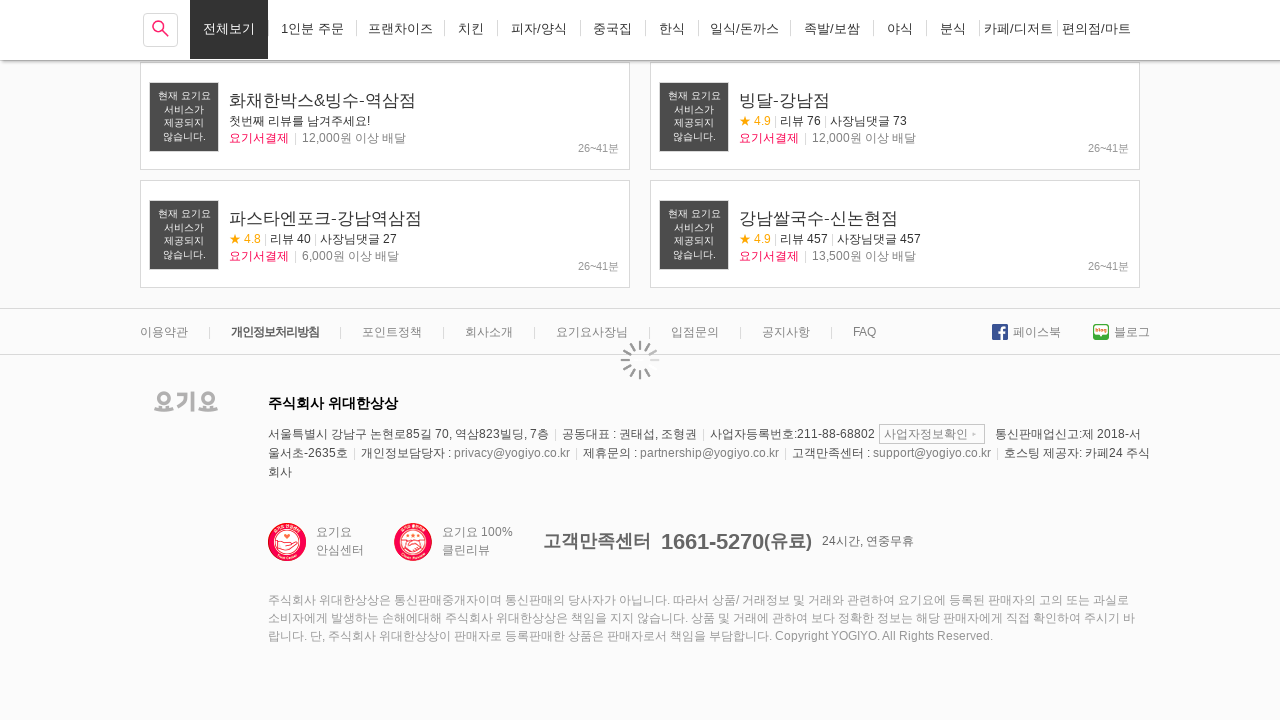

Waited 1 second for content to load
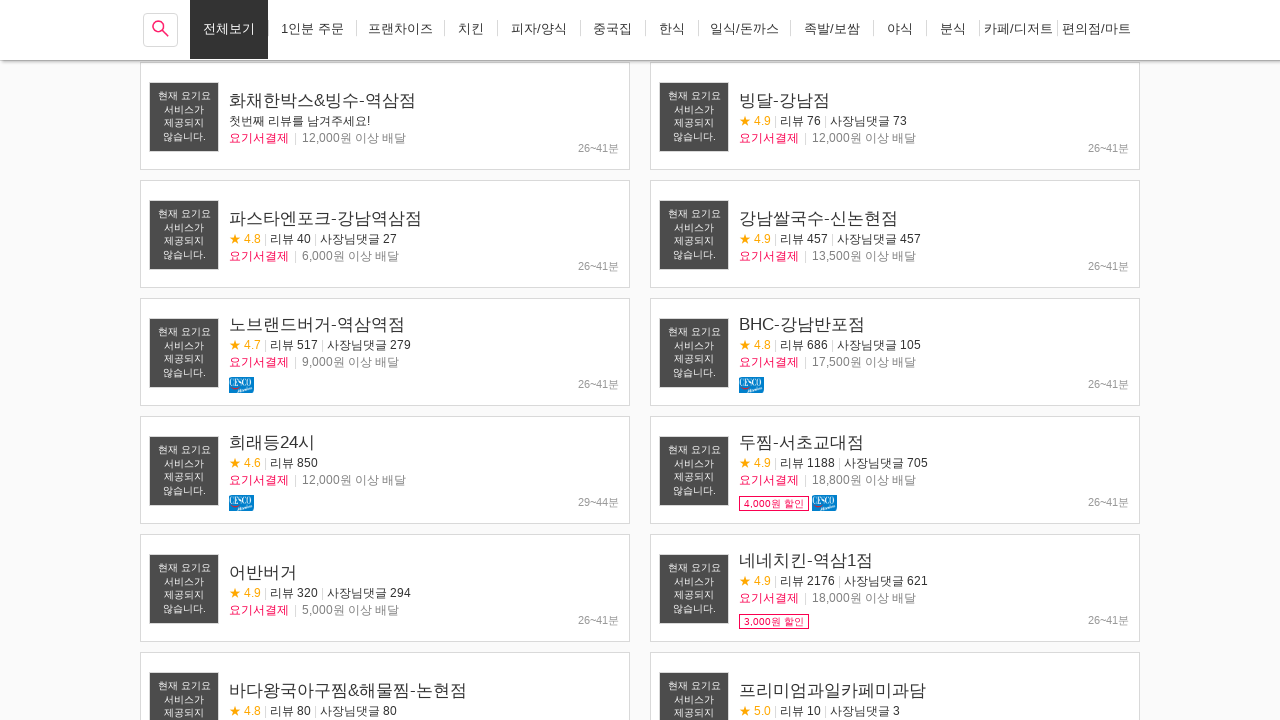

Scrolled to bottom of page to load more restaurants
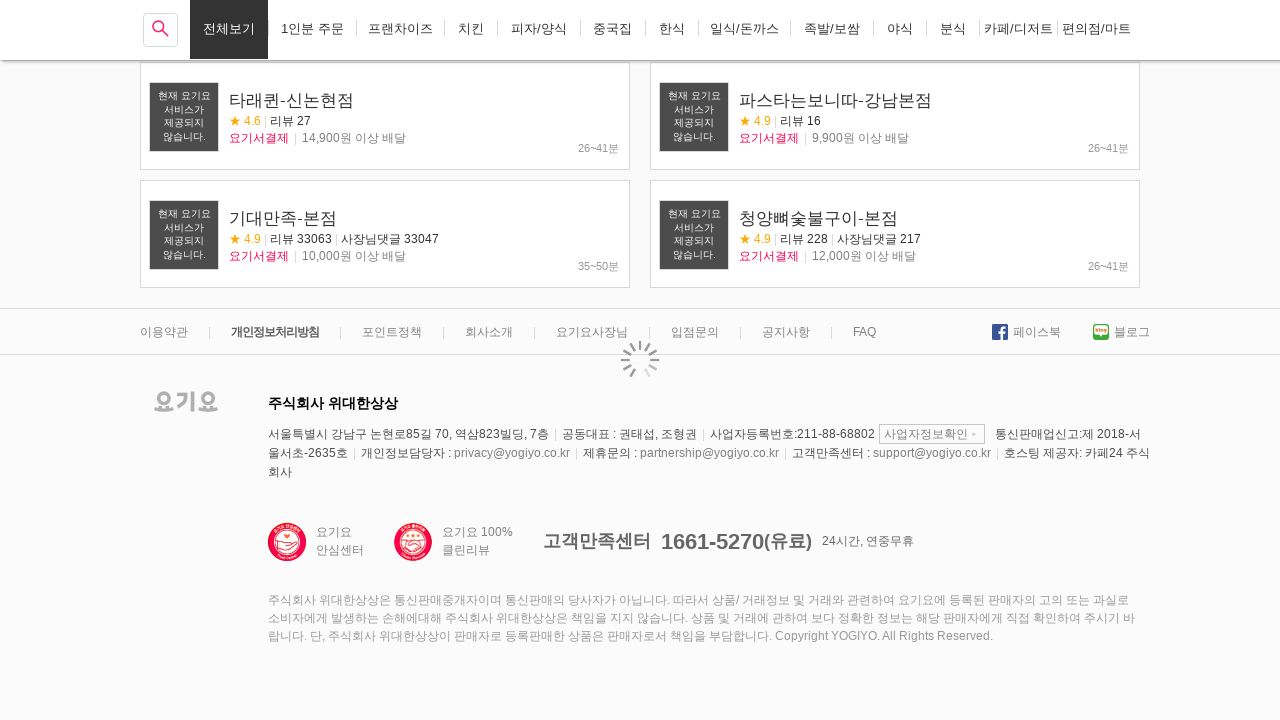

Waited 1 second for content to load
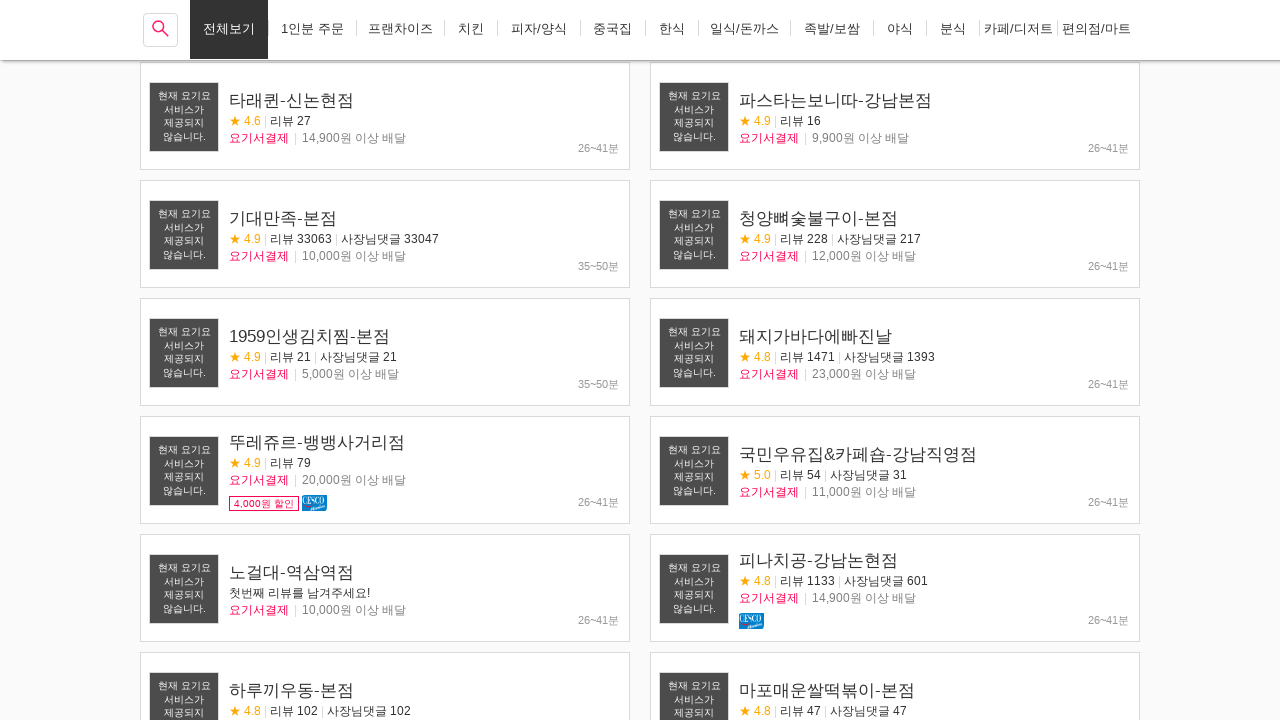

Scrolled to bottom of page to load more restaurants
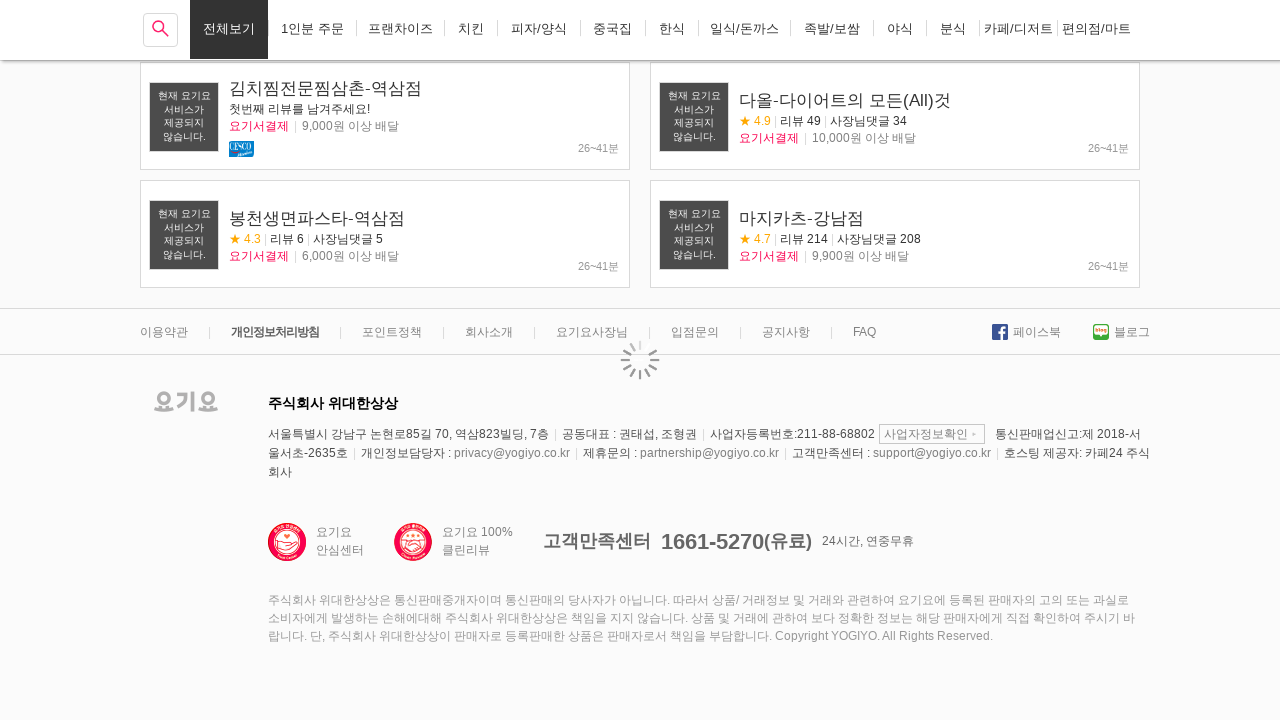

Waited 1 second for content to load
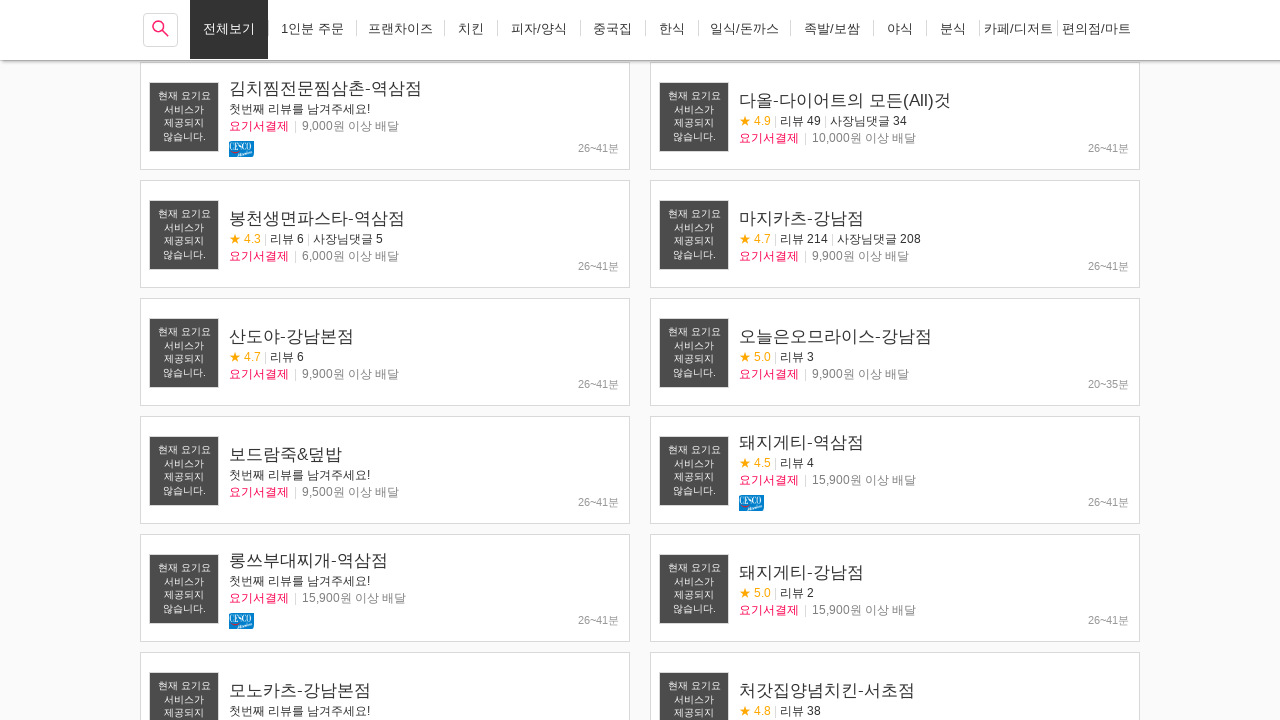

Scrolled to bottom of page to load more restaurants
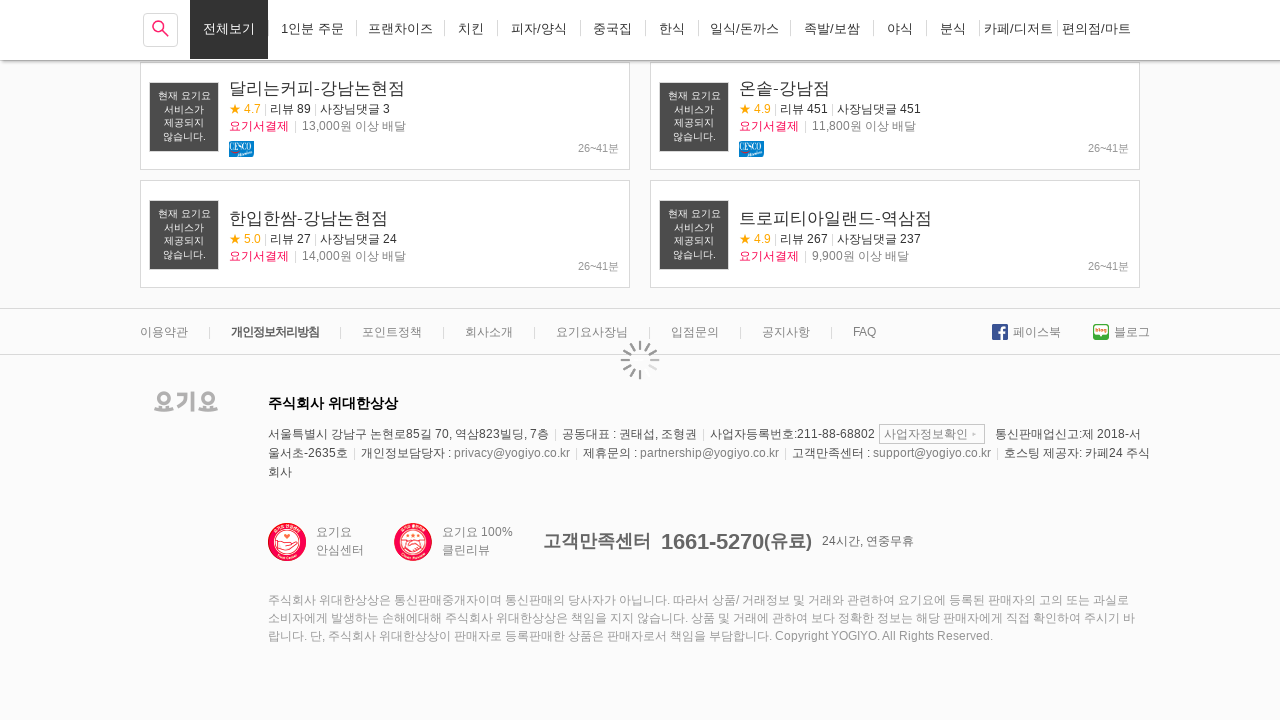

Waited 1 second for content to load
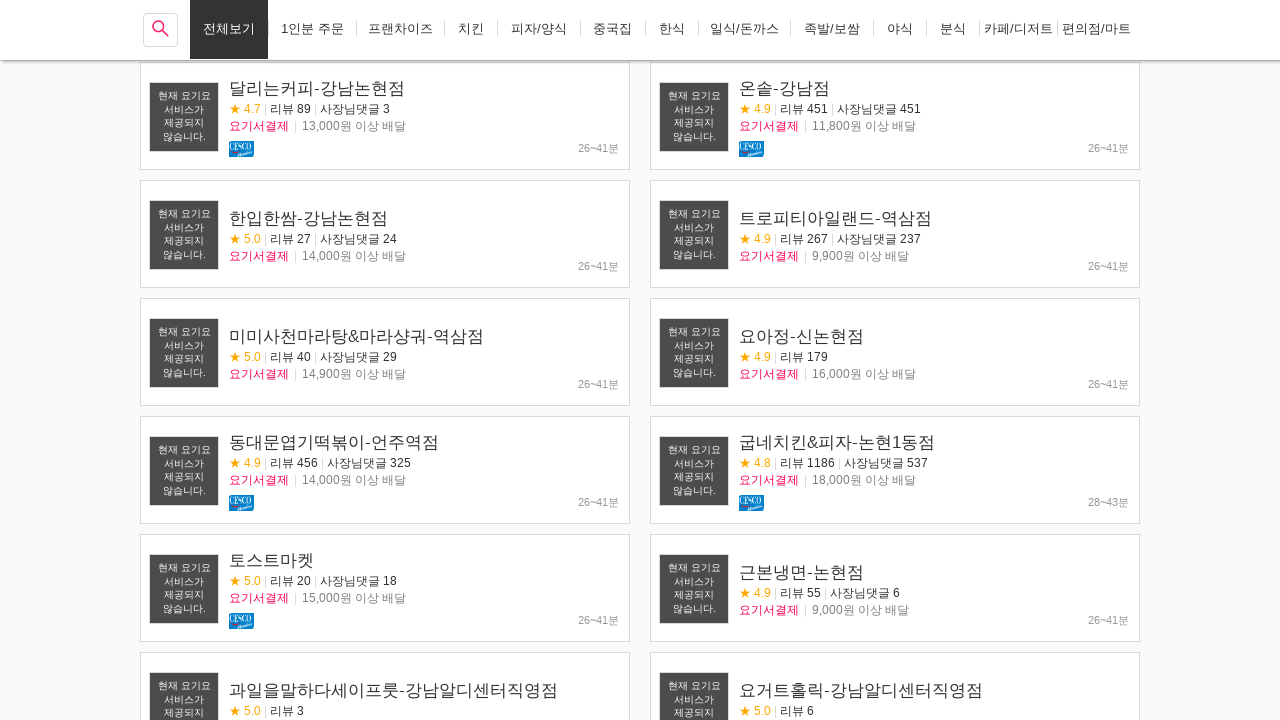

Scrolled to bottom of page to load more restaurants
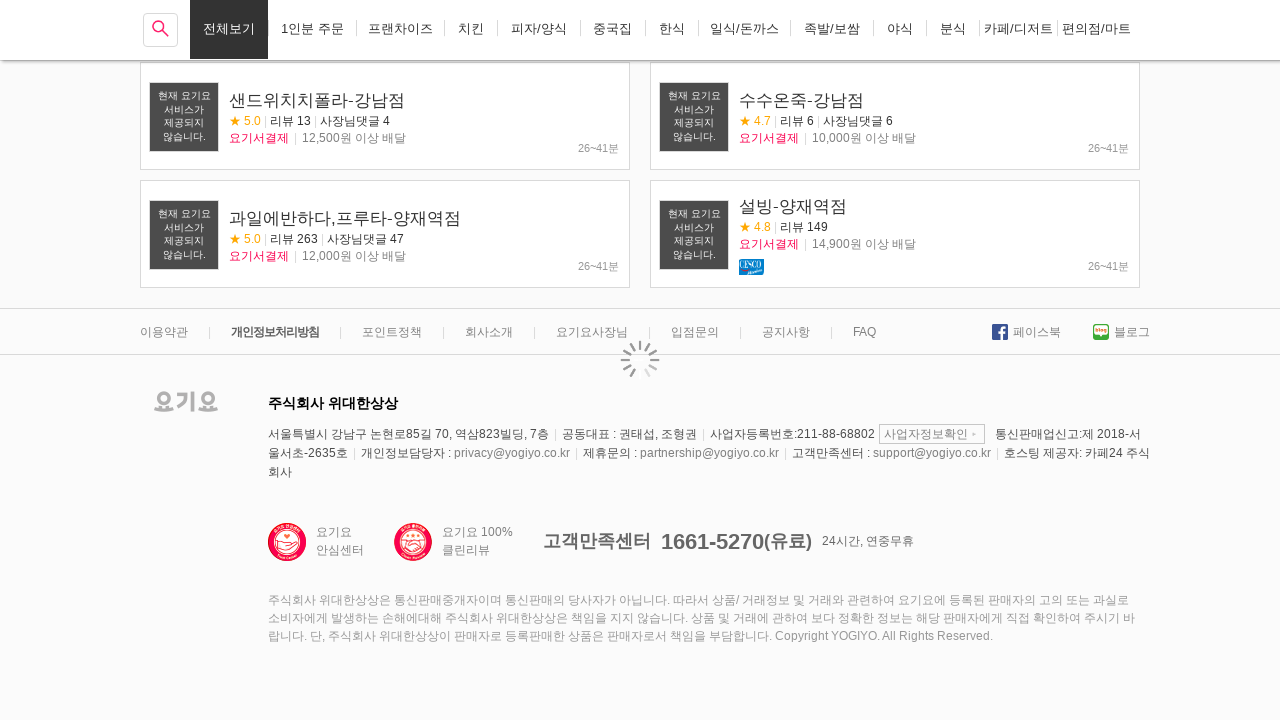

Waited 1 second for content to load
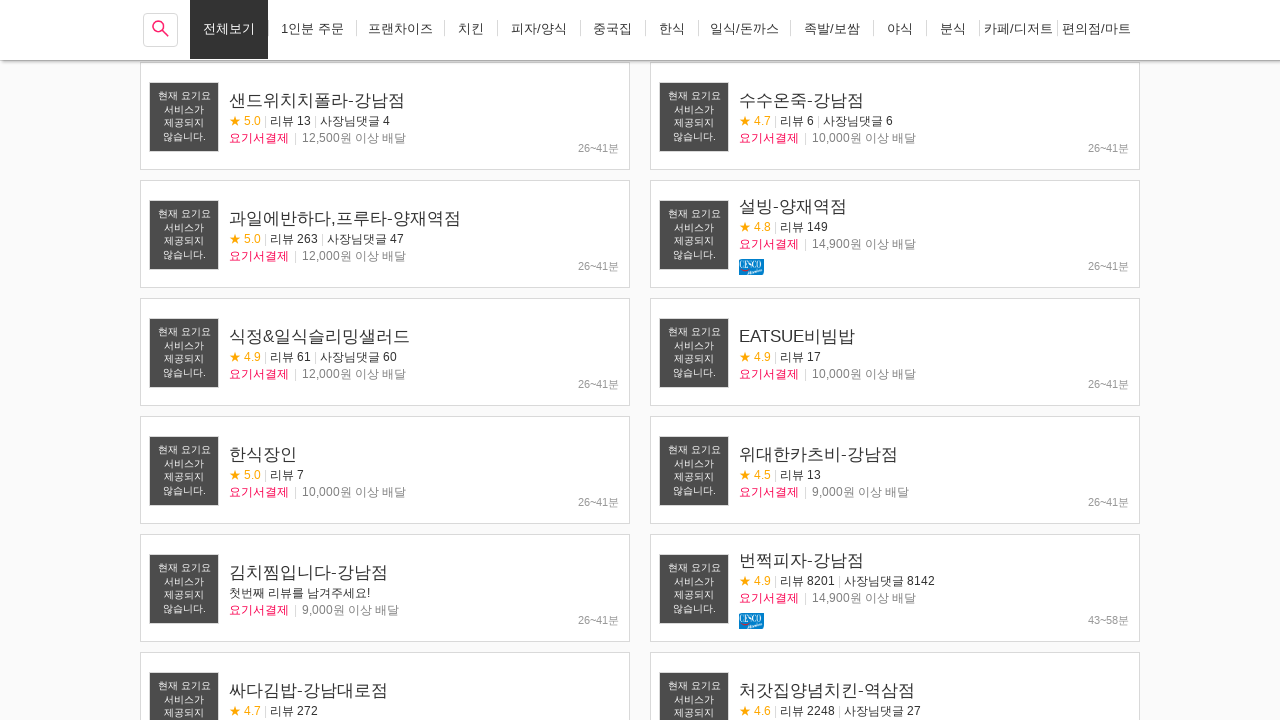

Scrolled to bottom of page to load more restaurants
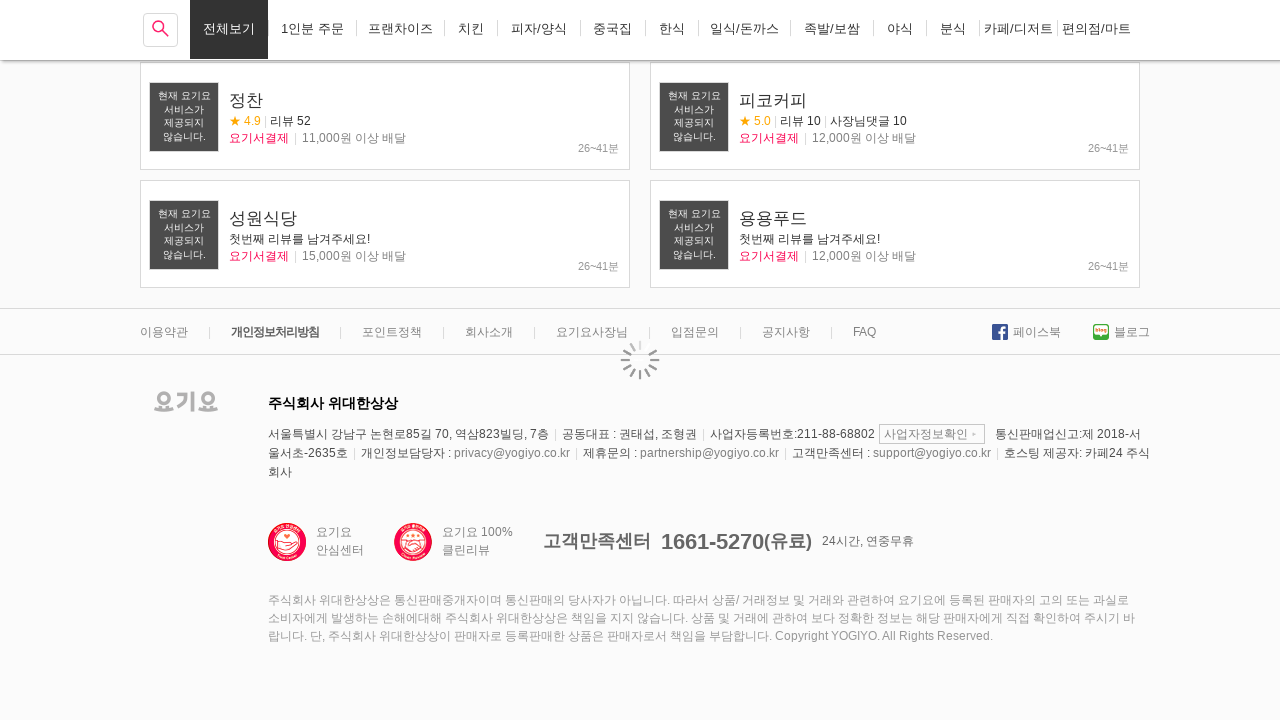

Waited 1 second for content to load
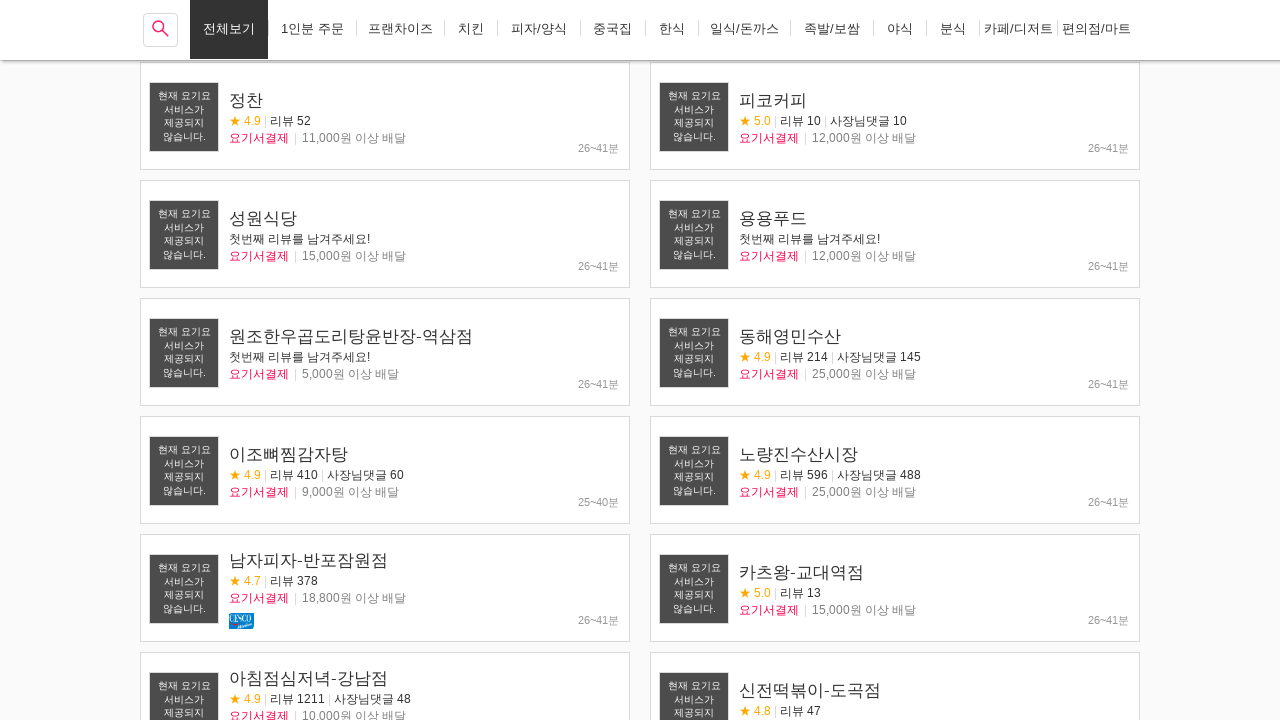

Scrolled to bottom of page to load more restaurants
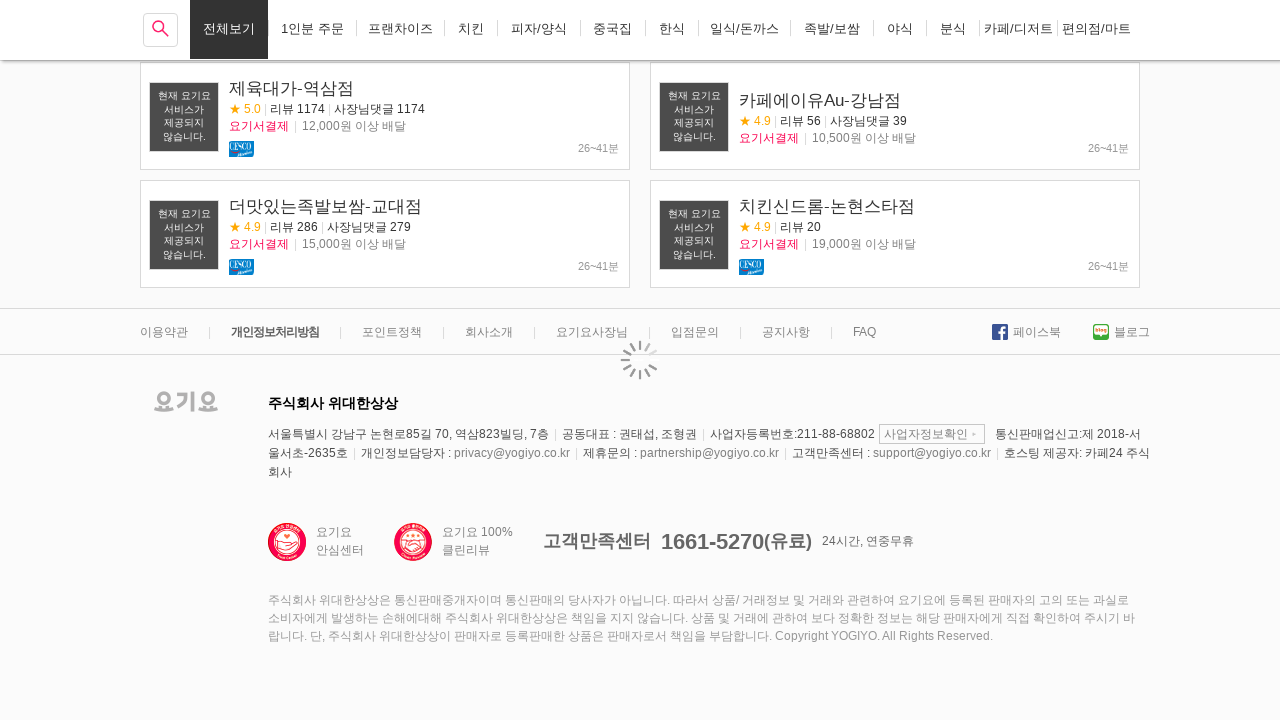

Waited 1 second for content to load
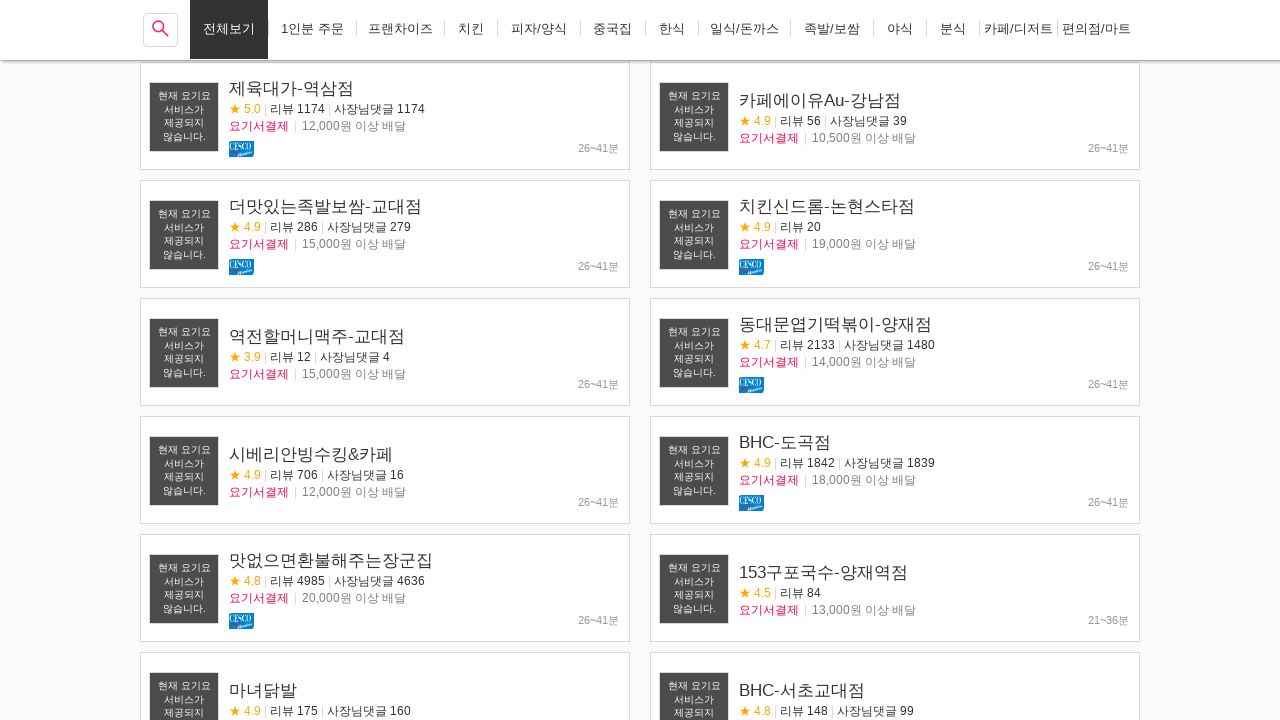

Scrolled to bottom of page to load more restaurants
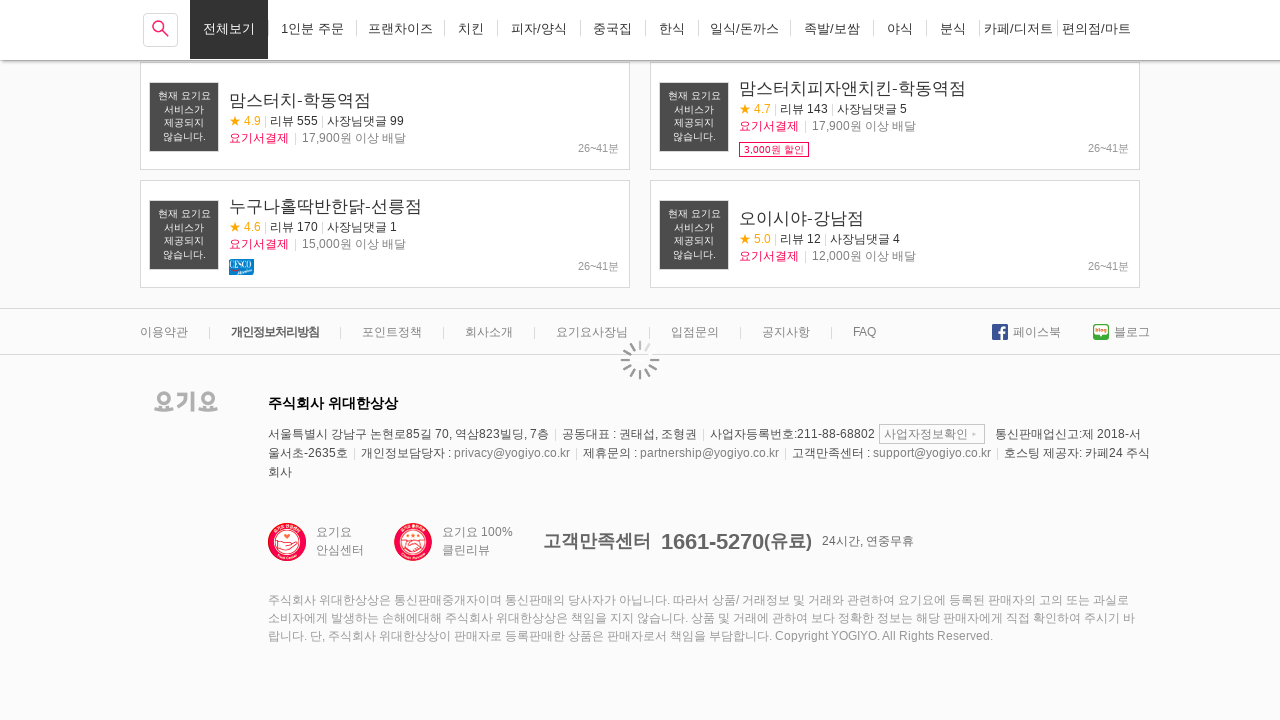

Waited 1 second for content to load
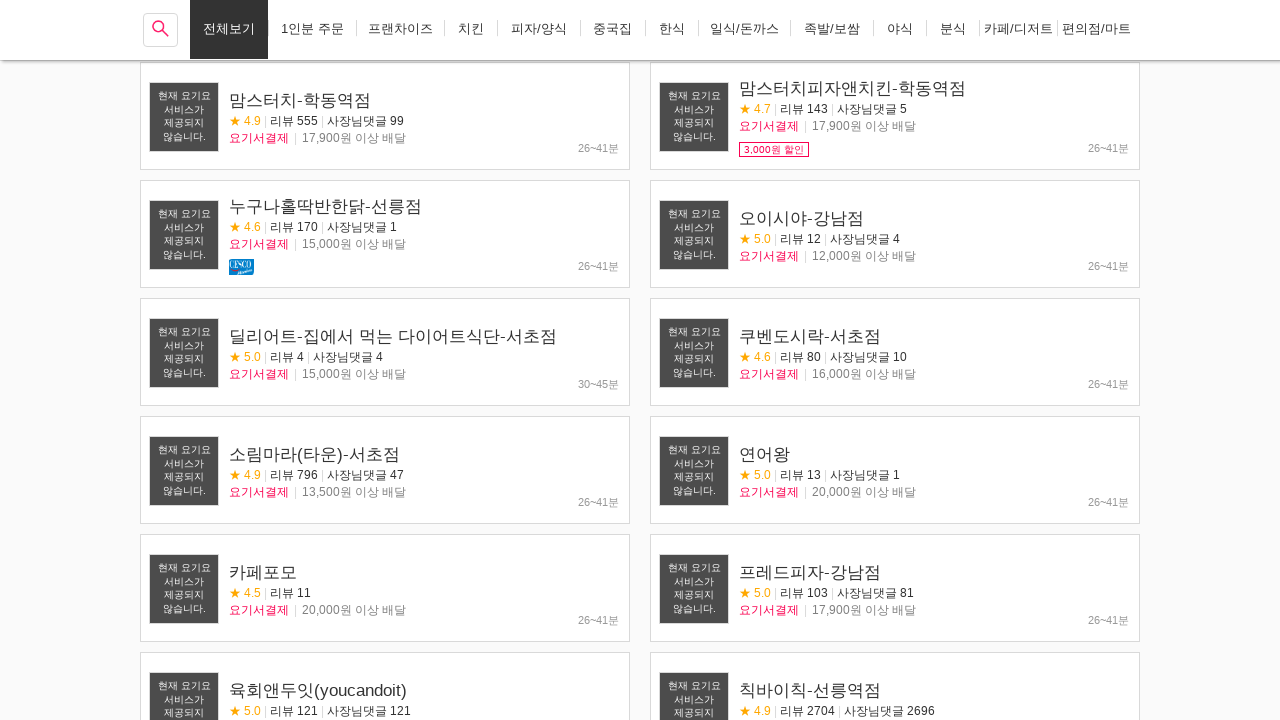

Scrolled to bottom of page to load more restaurants
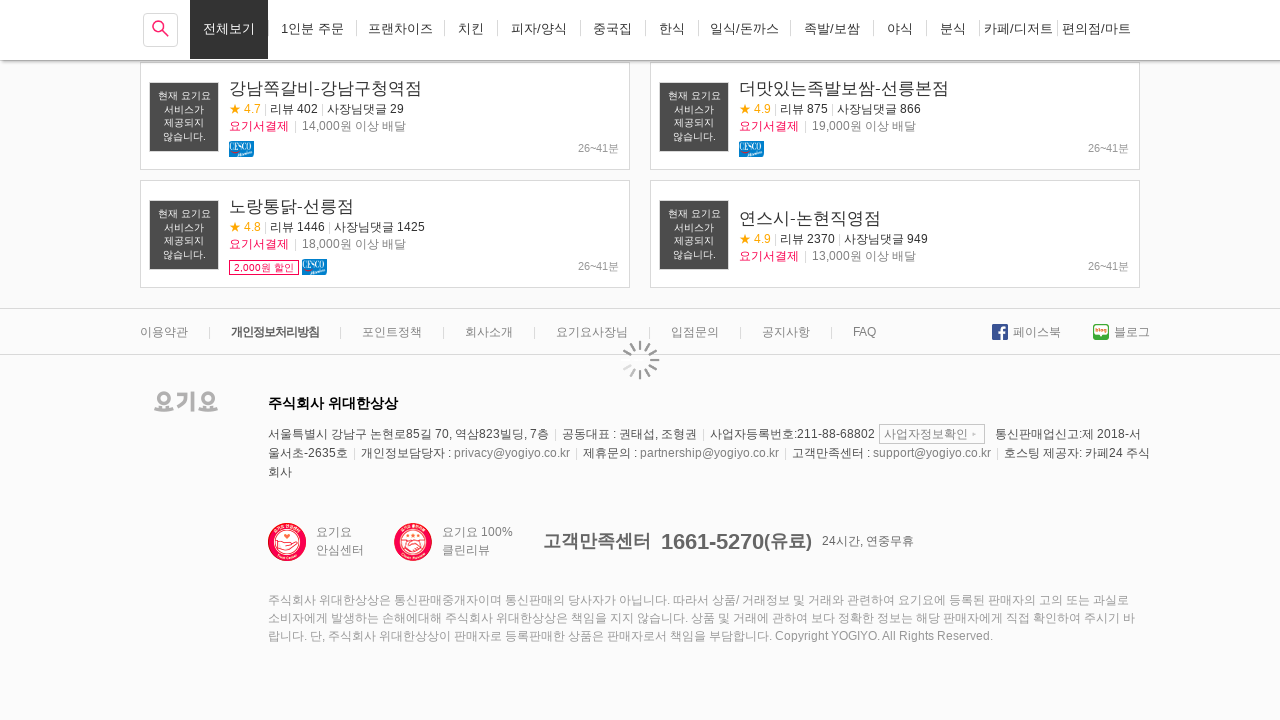

Waited 1 second for content to load
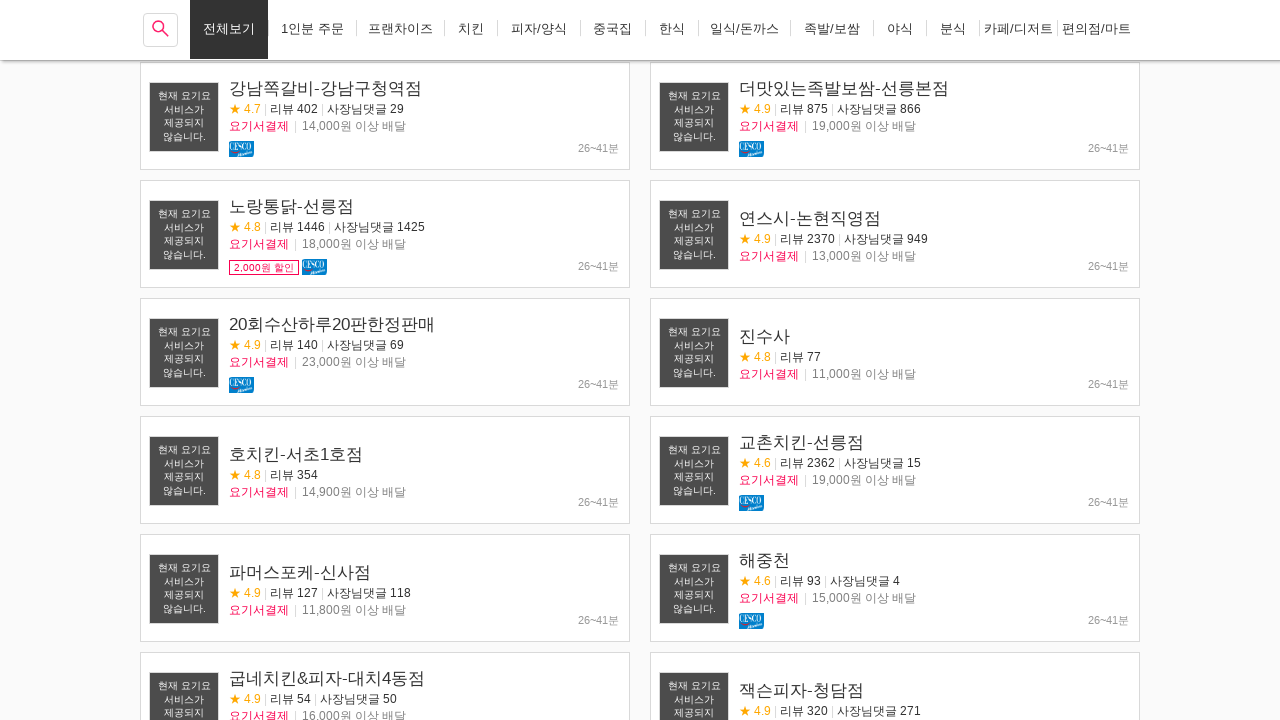

Scrolled to bottom of page to load more restaurants
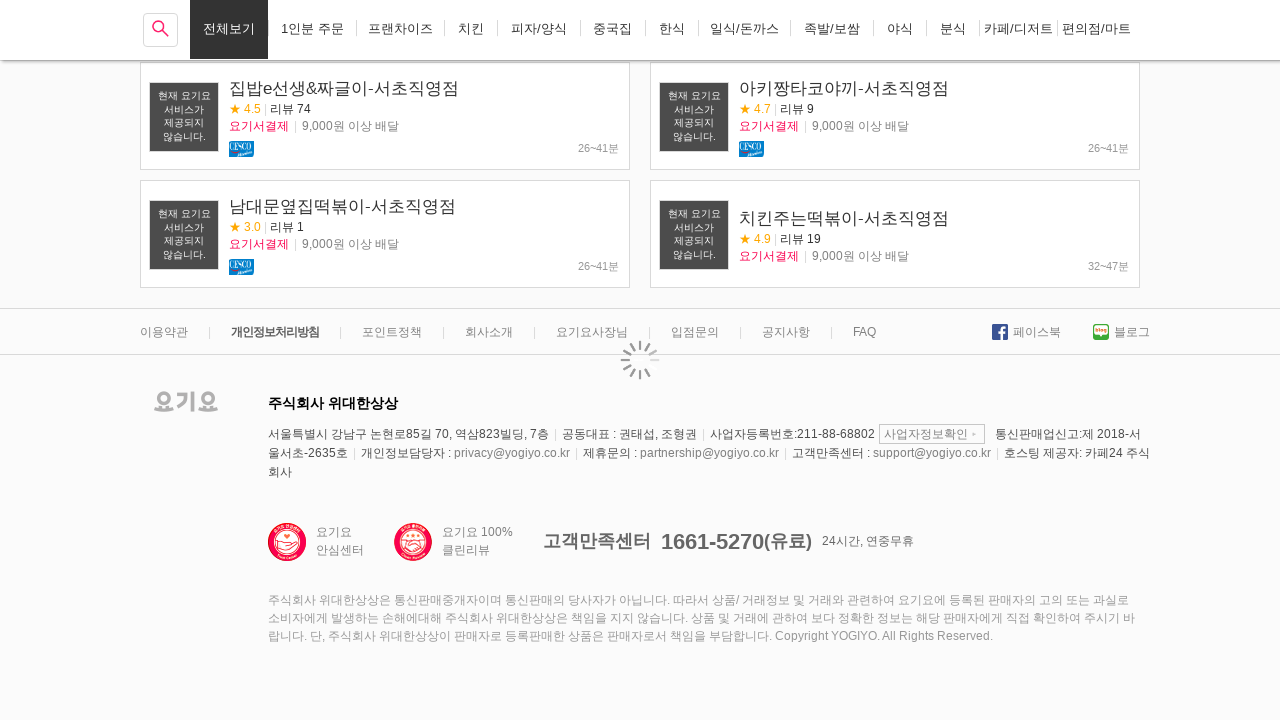

Waited 1 second for content to load
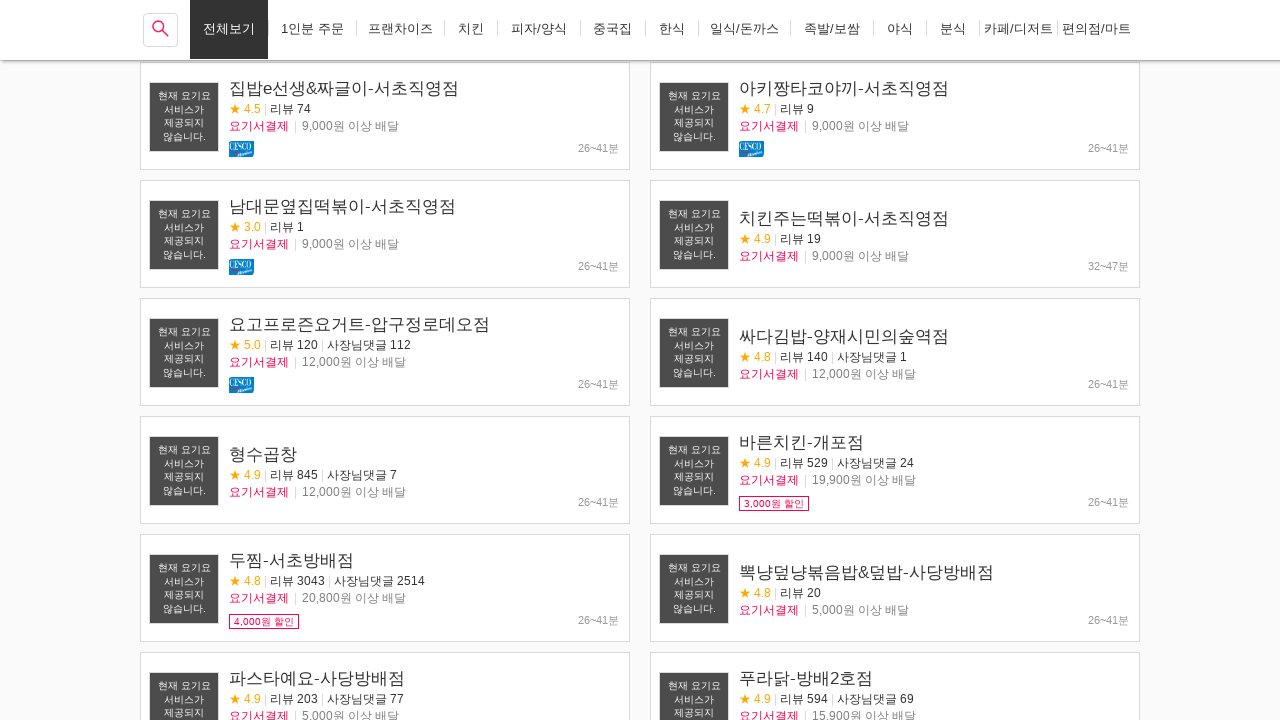

Scrolled to bottom of page to load more restaurants
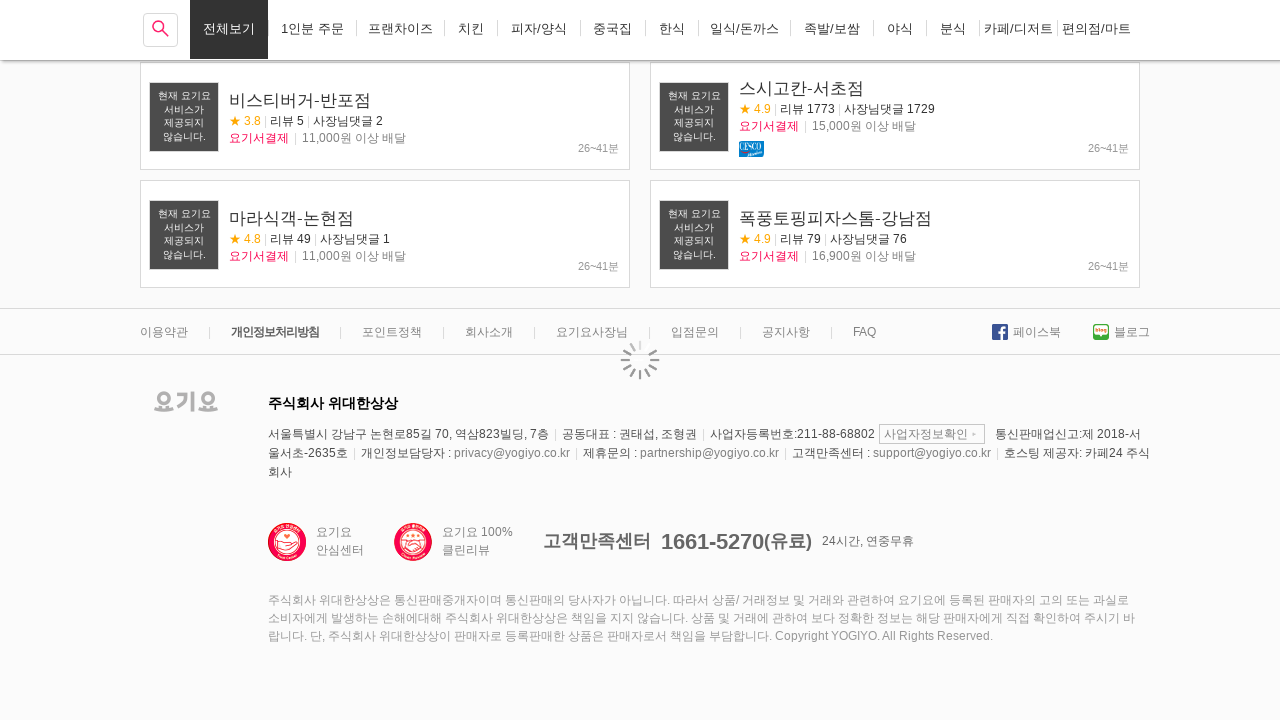

Waited 1 second for content to load
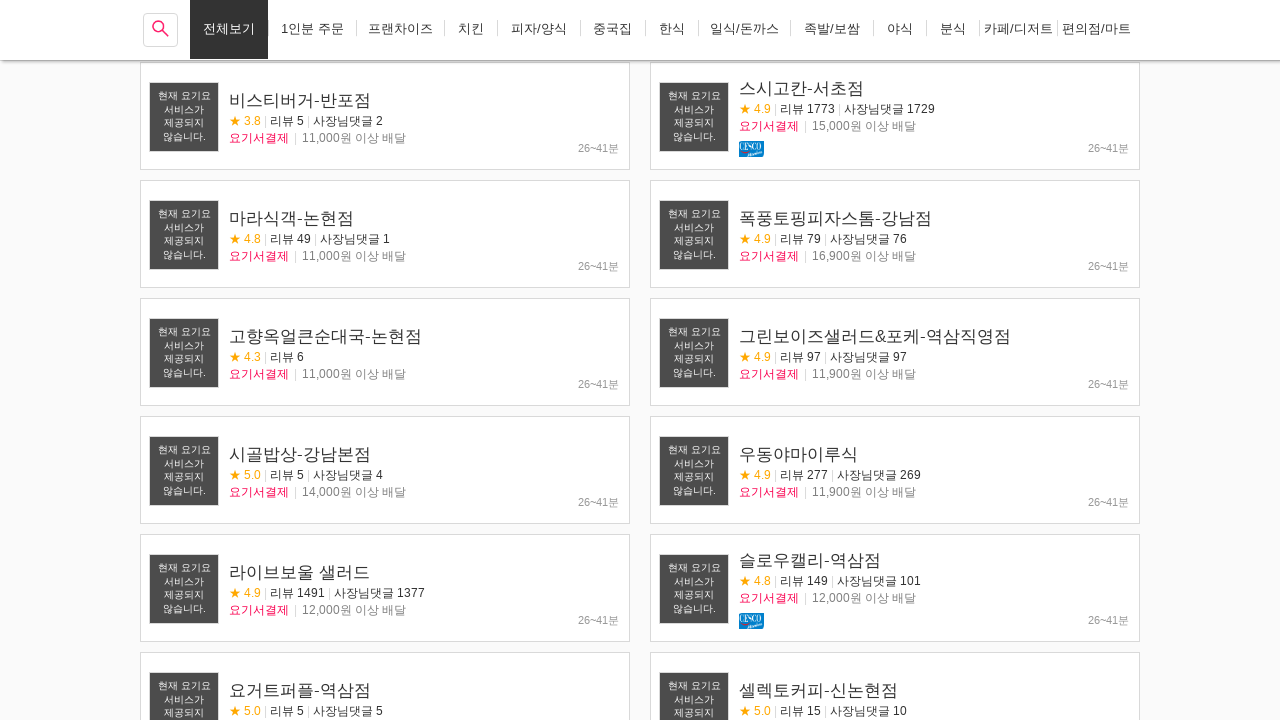

Scrolled to bottom of page to load more restaurants
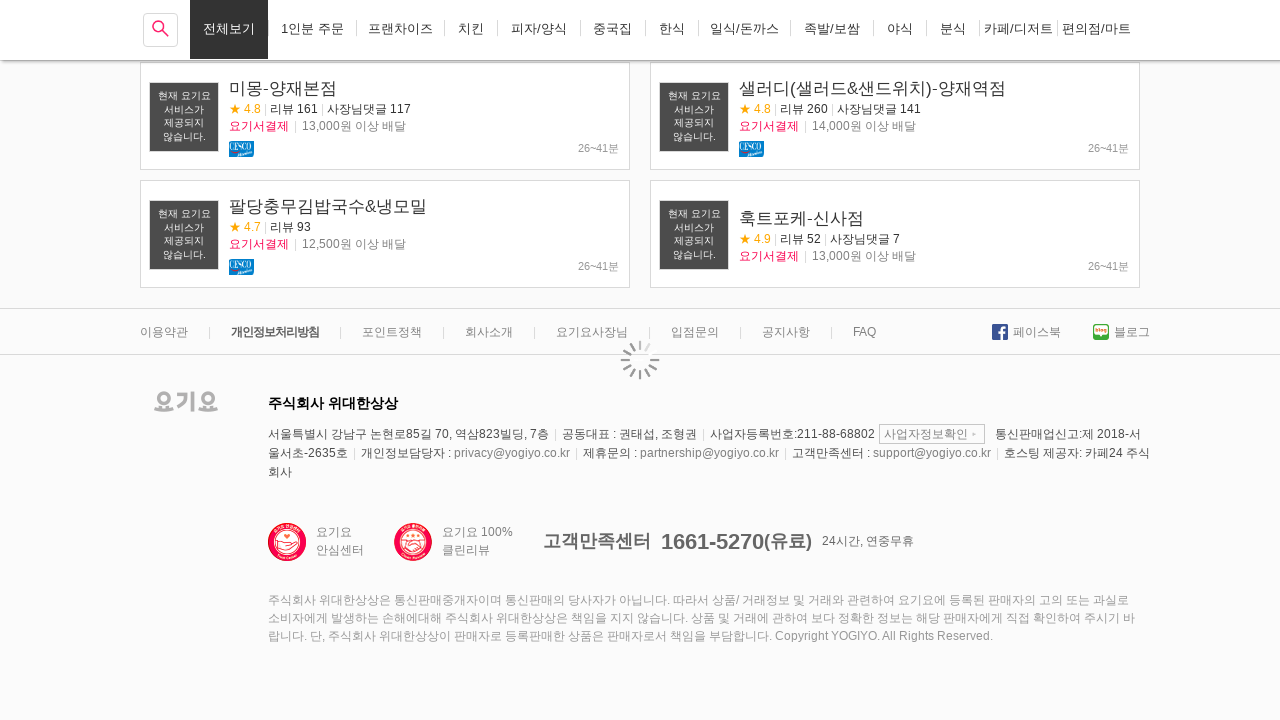

Waited 1 second for content to load
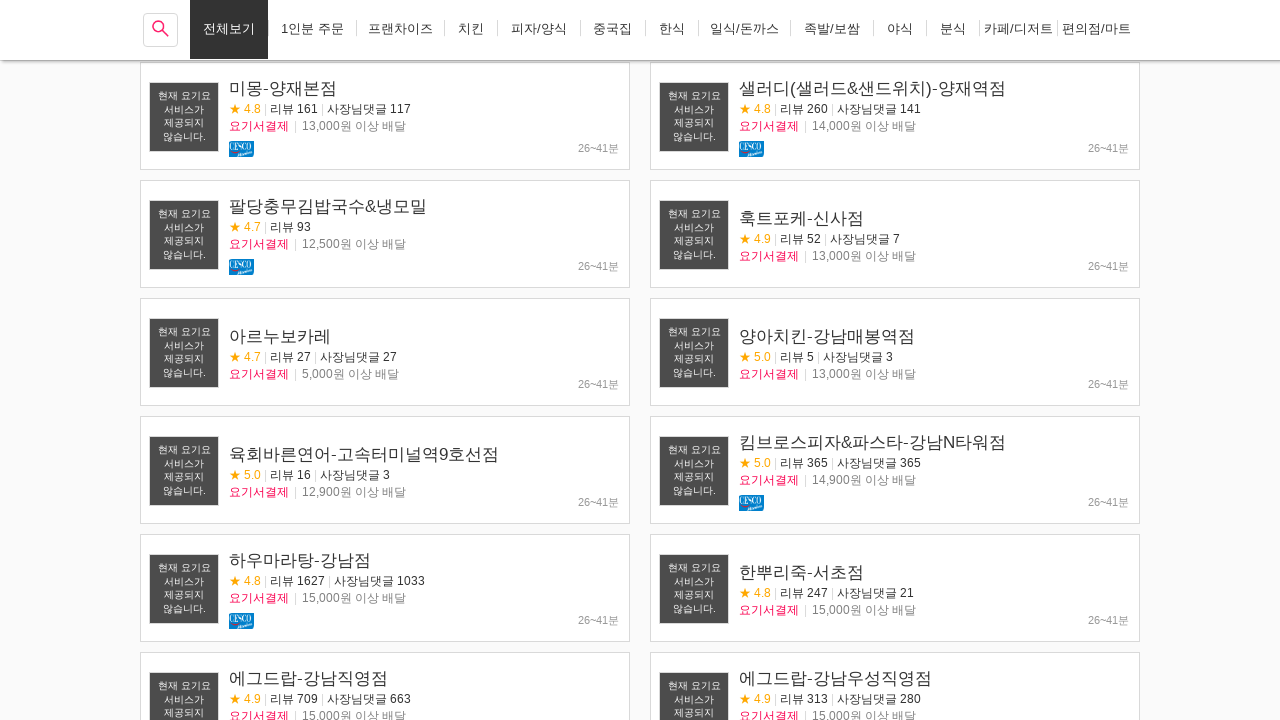

Scrolled to bottom of page to load more restaurants
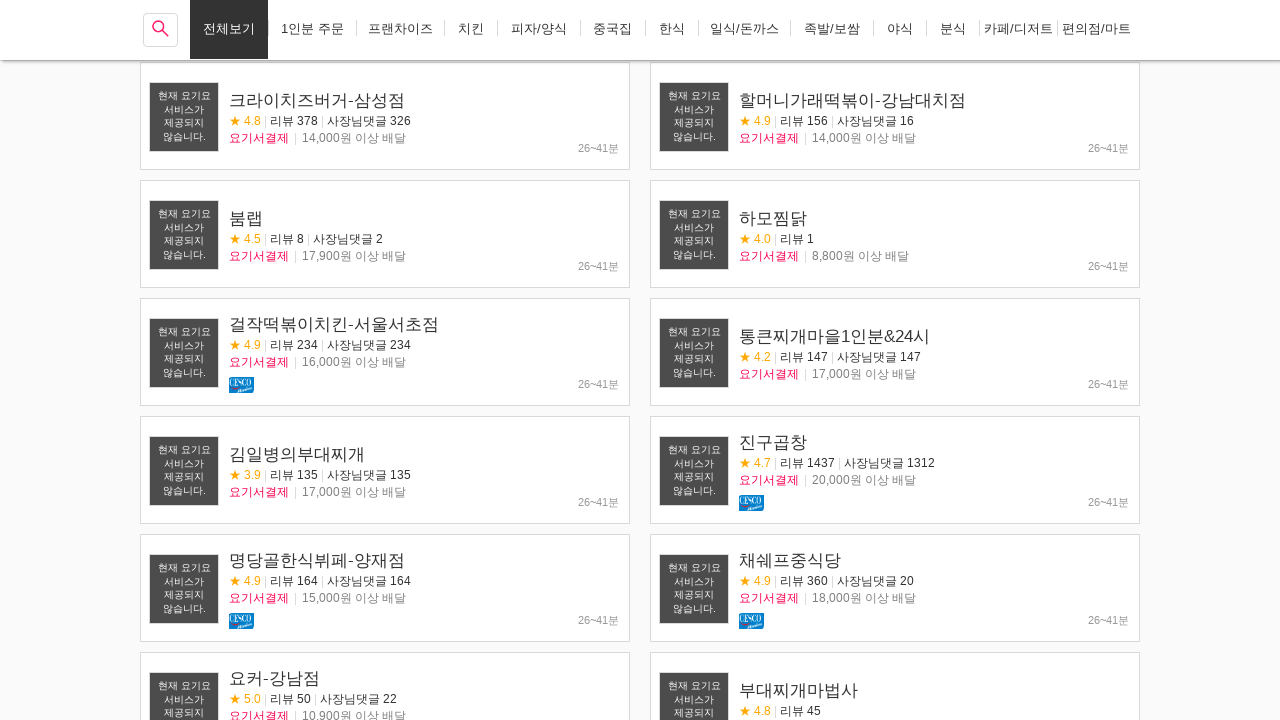

Waited 1 second for content to load
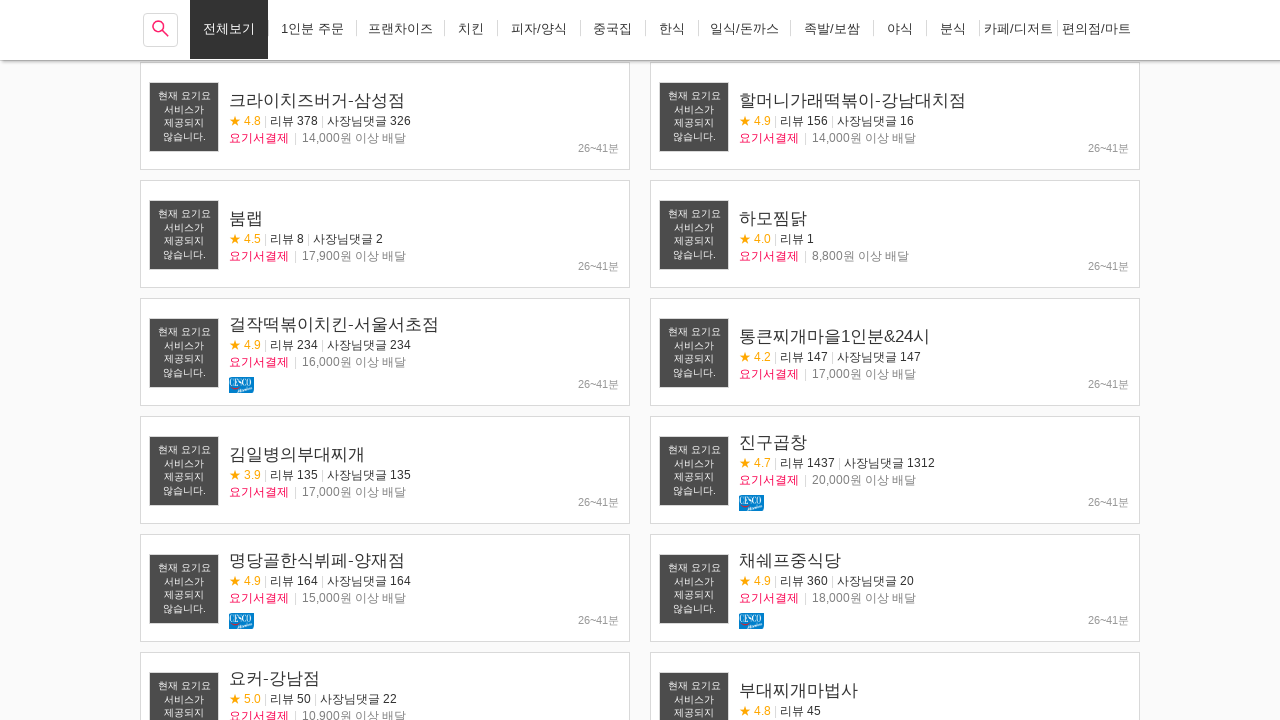

Scrolled to bottom of page to load more restaurants
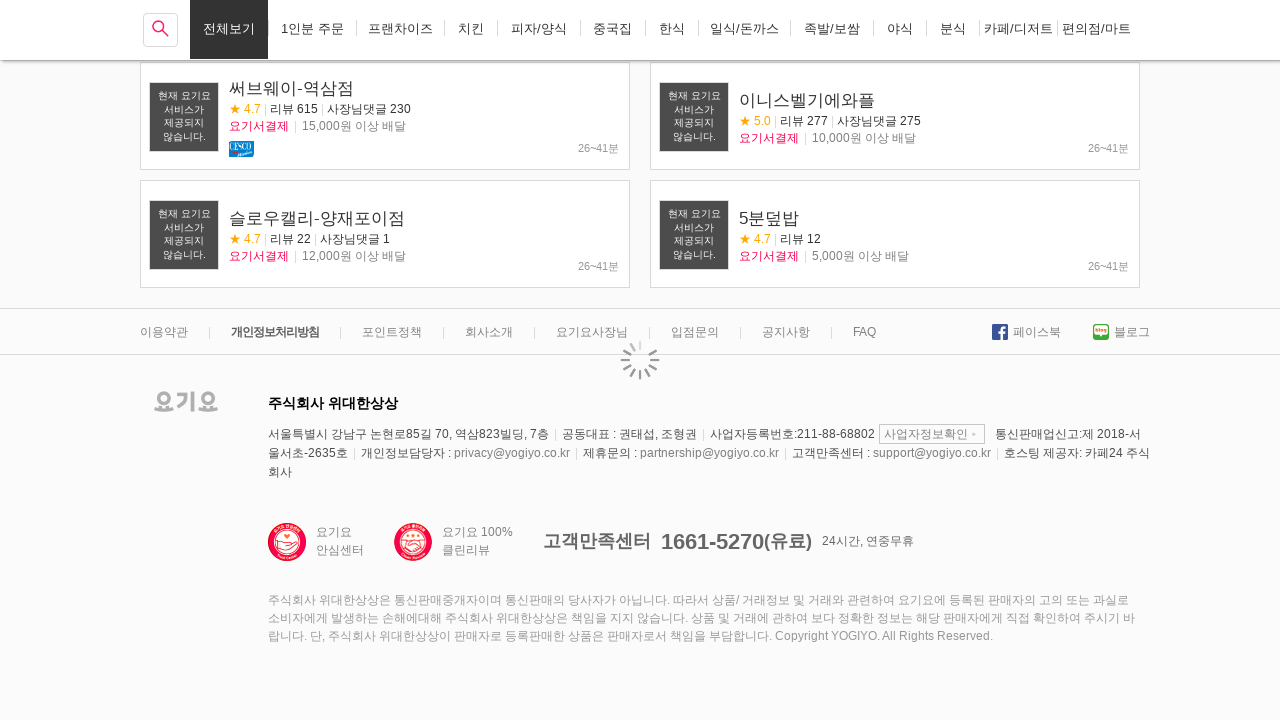

Waited 1 second for content to load
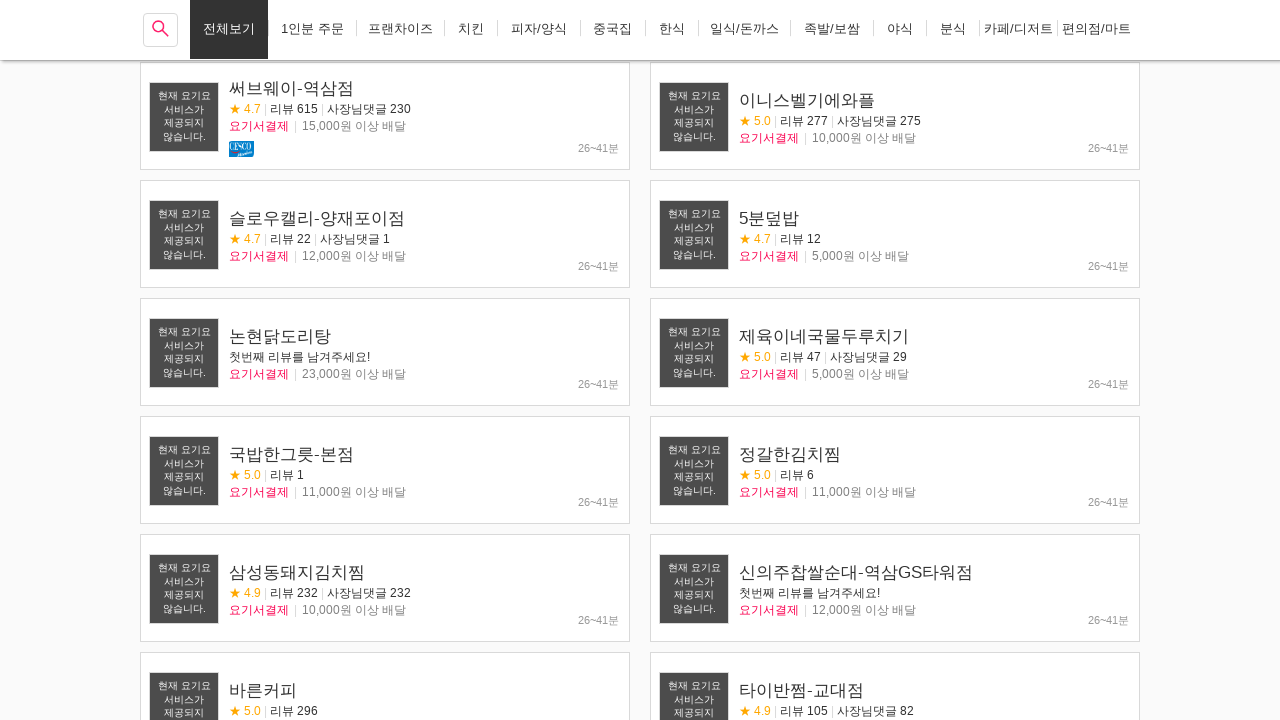

Scrolled to bottom of page to load more restaurants
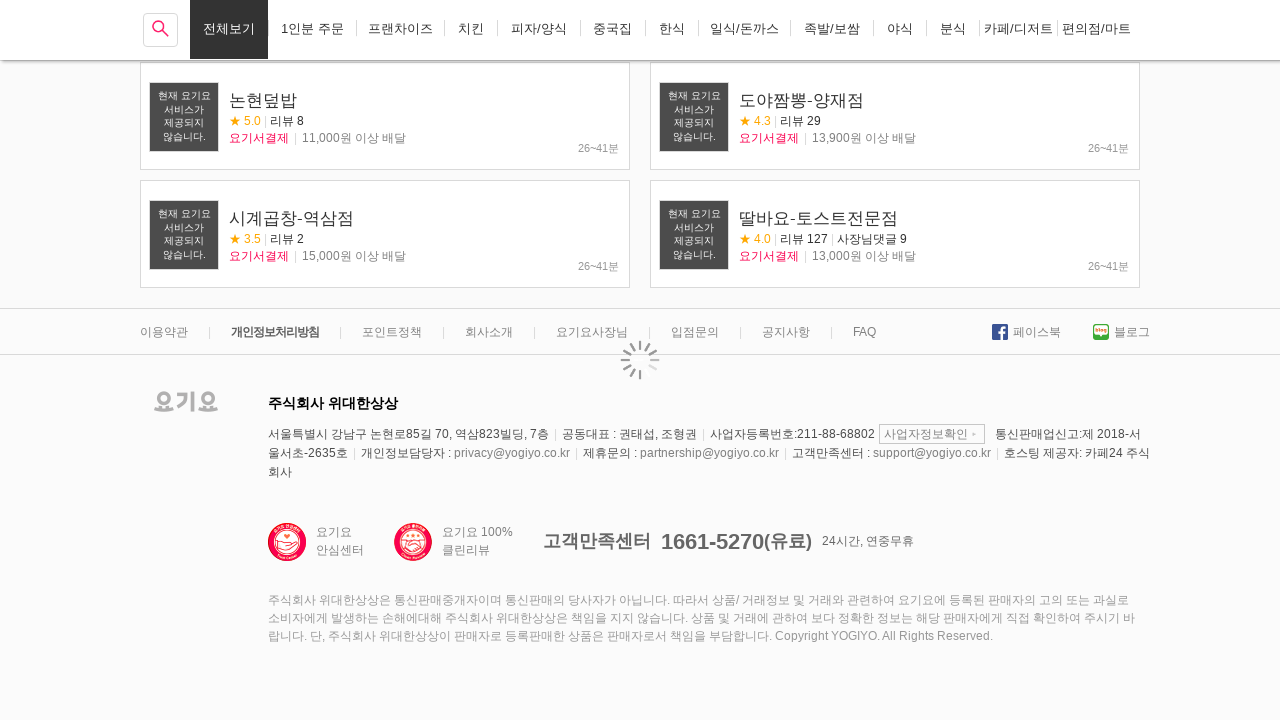

Waited 1 second for content to load
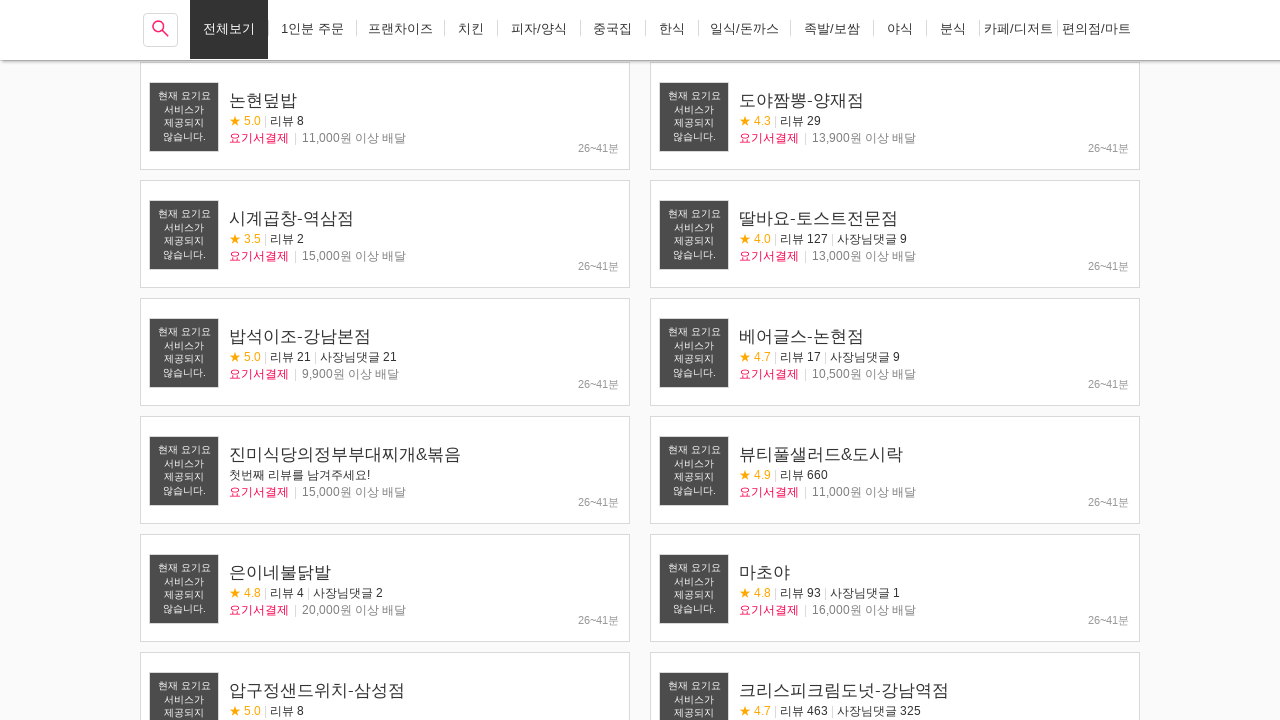

Scrolled to bottom of page to load more restaurants
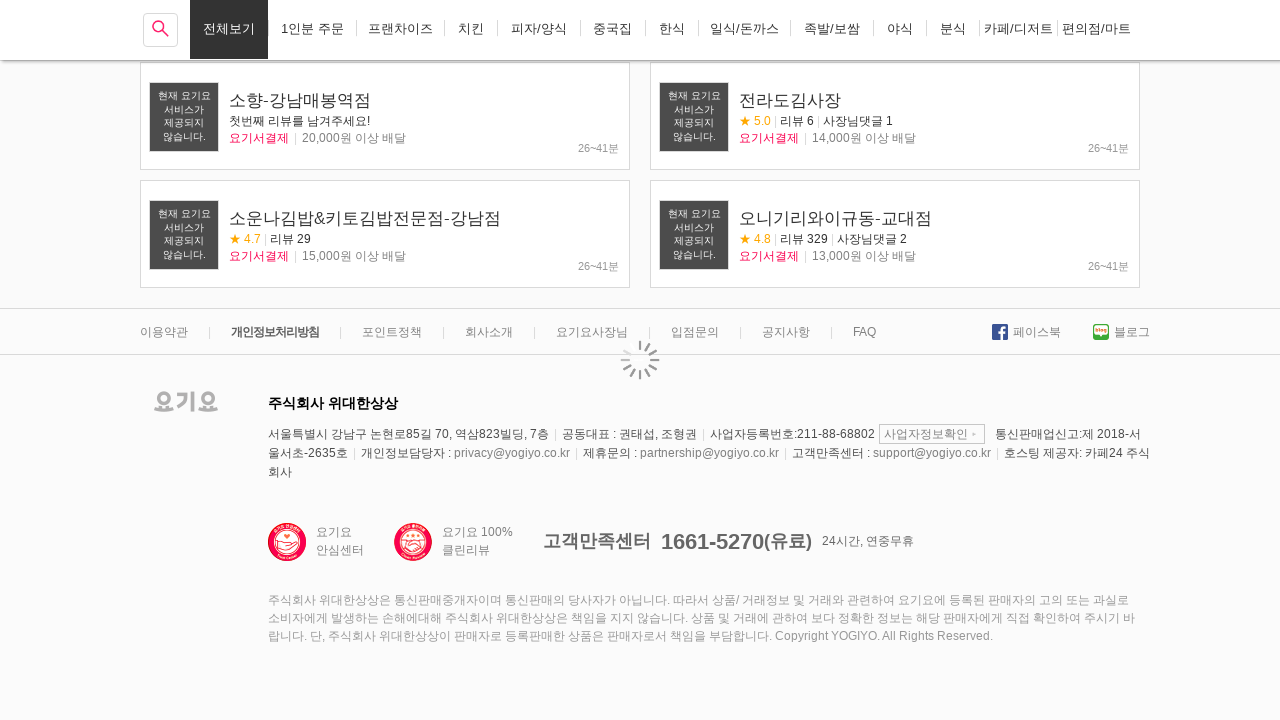

Waited 1 second for content to load
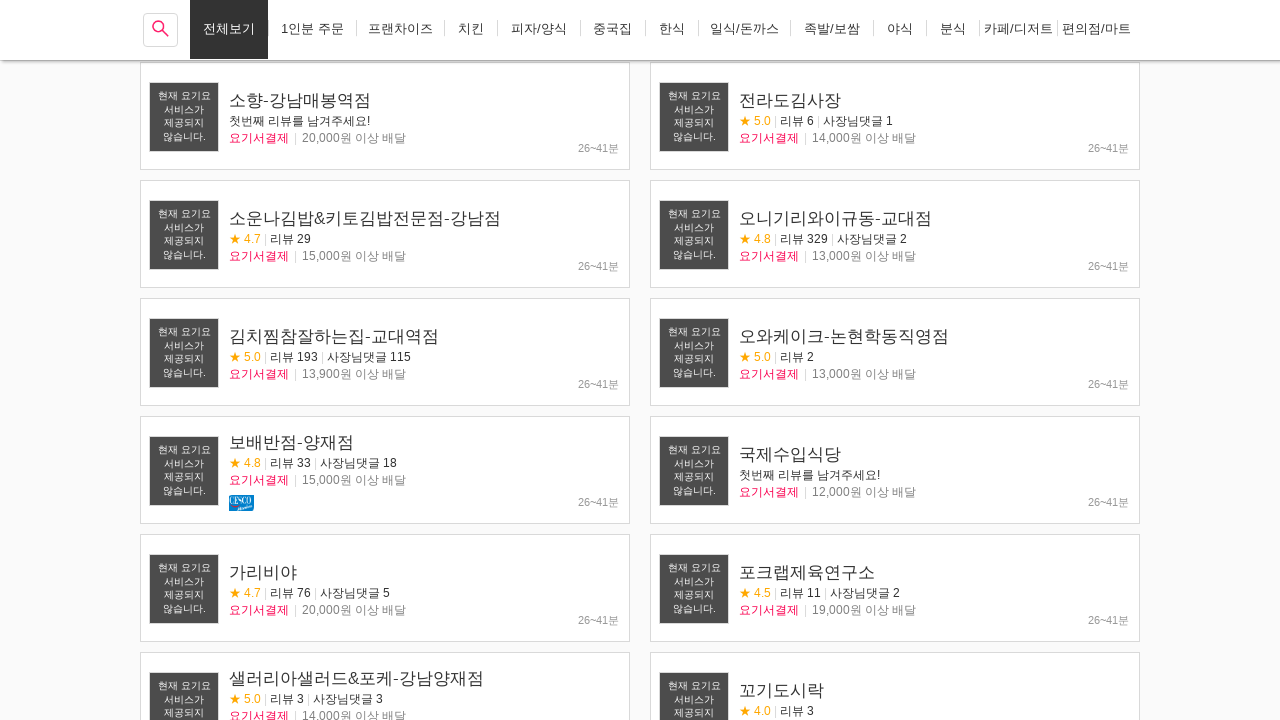

Scrolled to bottom of page to load more restaurants
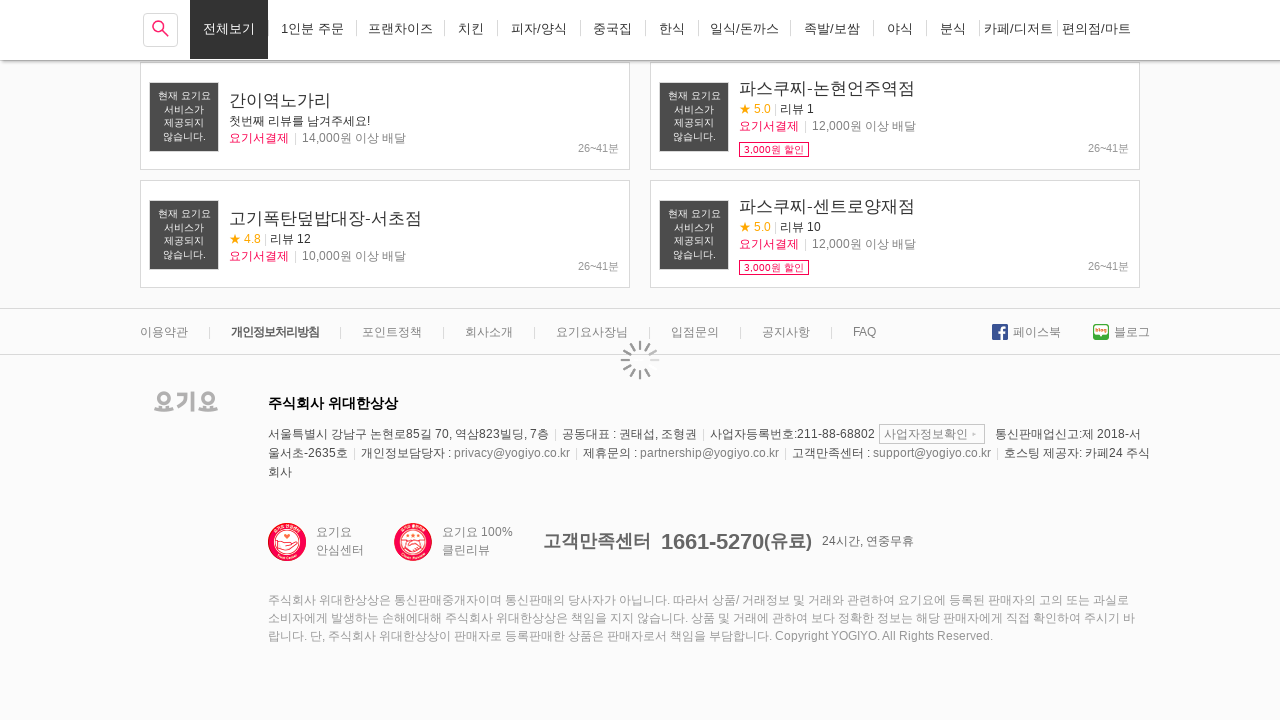

Waited 1 second for content to load
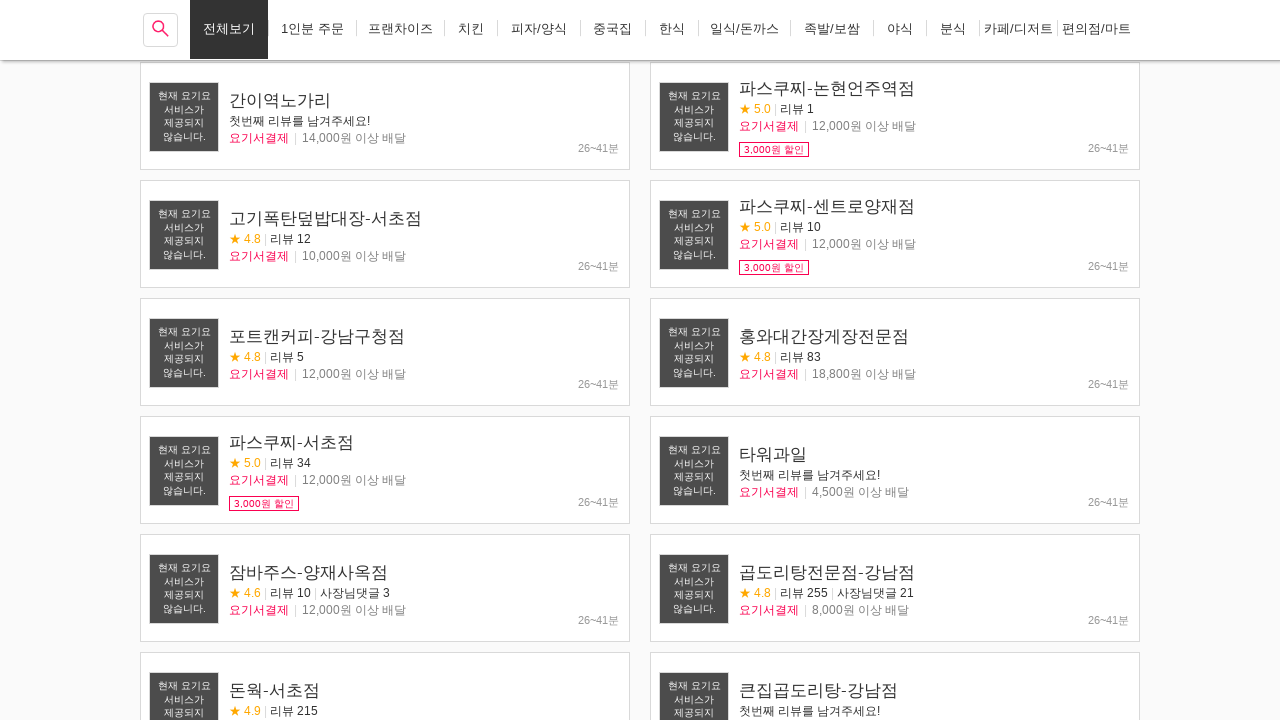

Scrolled to bottom of page to load more restaurants
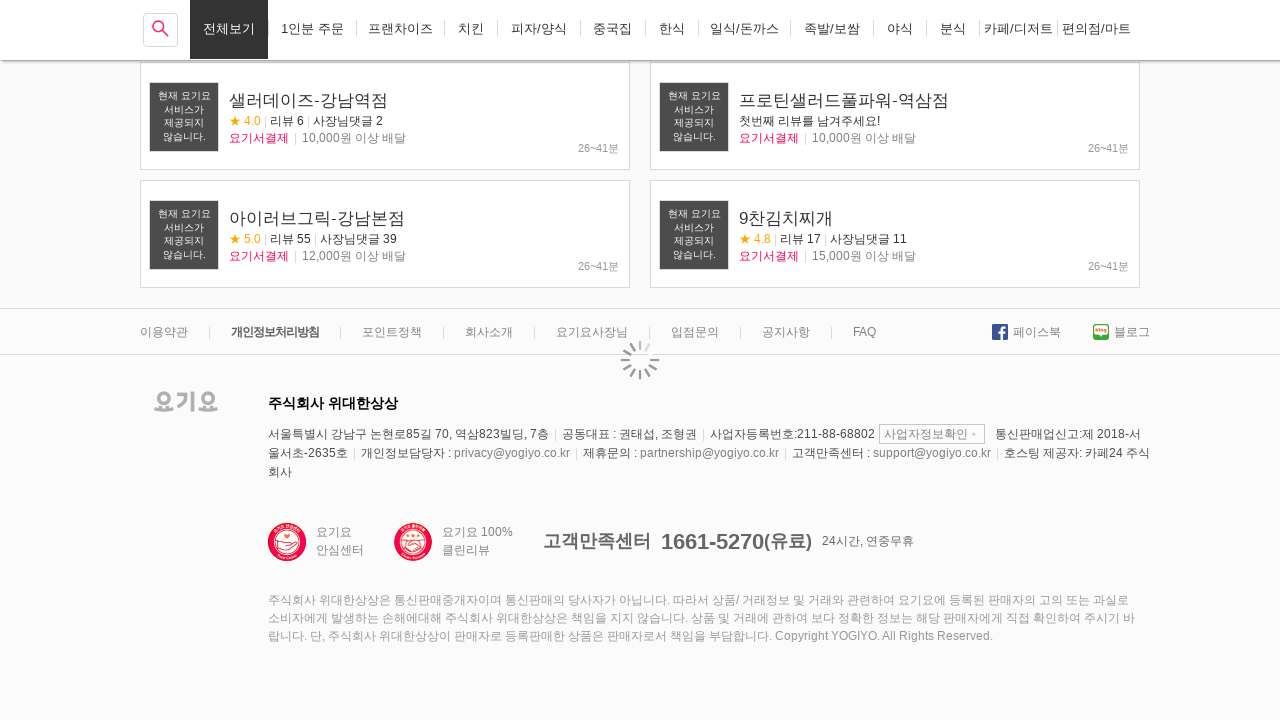

Waited 1 second for content to load
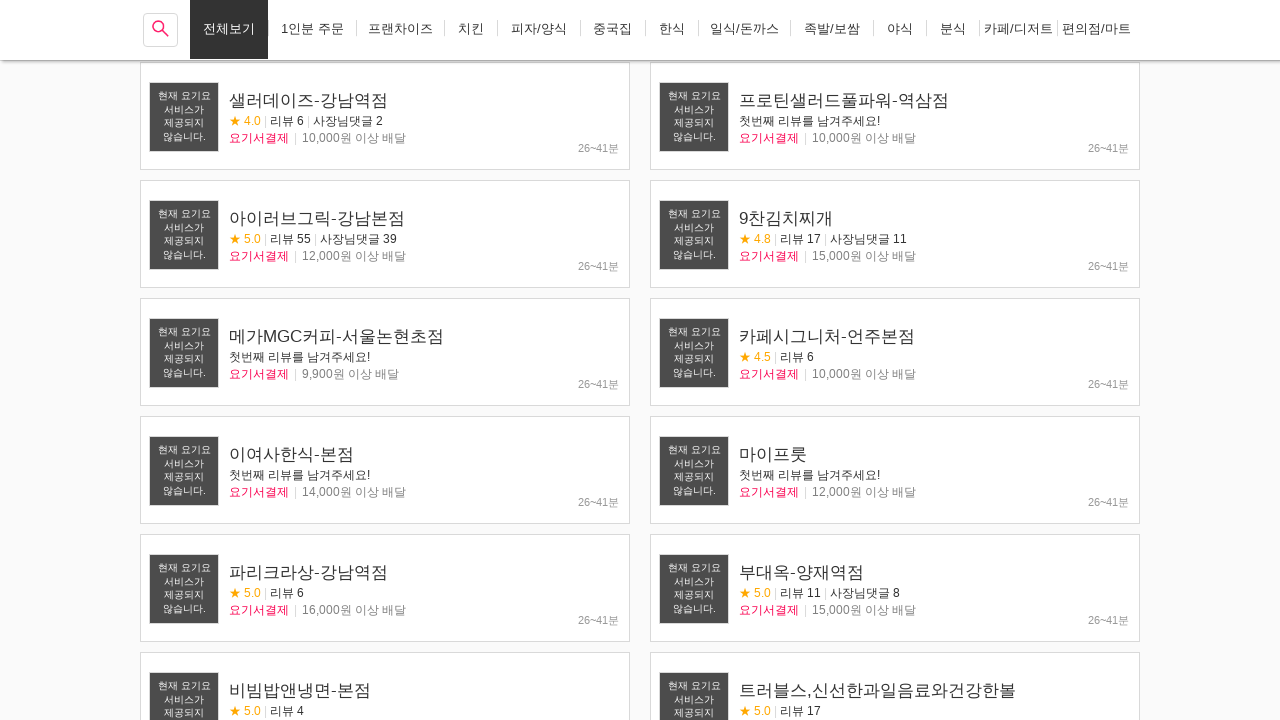

Scrolled to bottom of page to load more restaurants
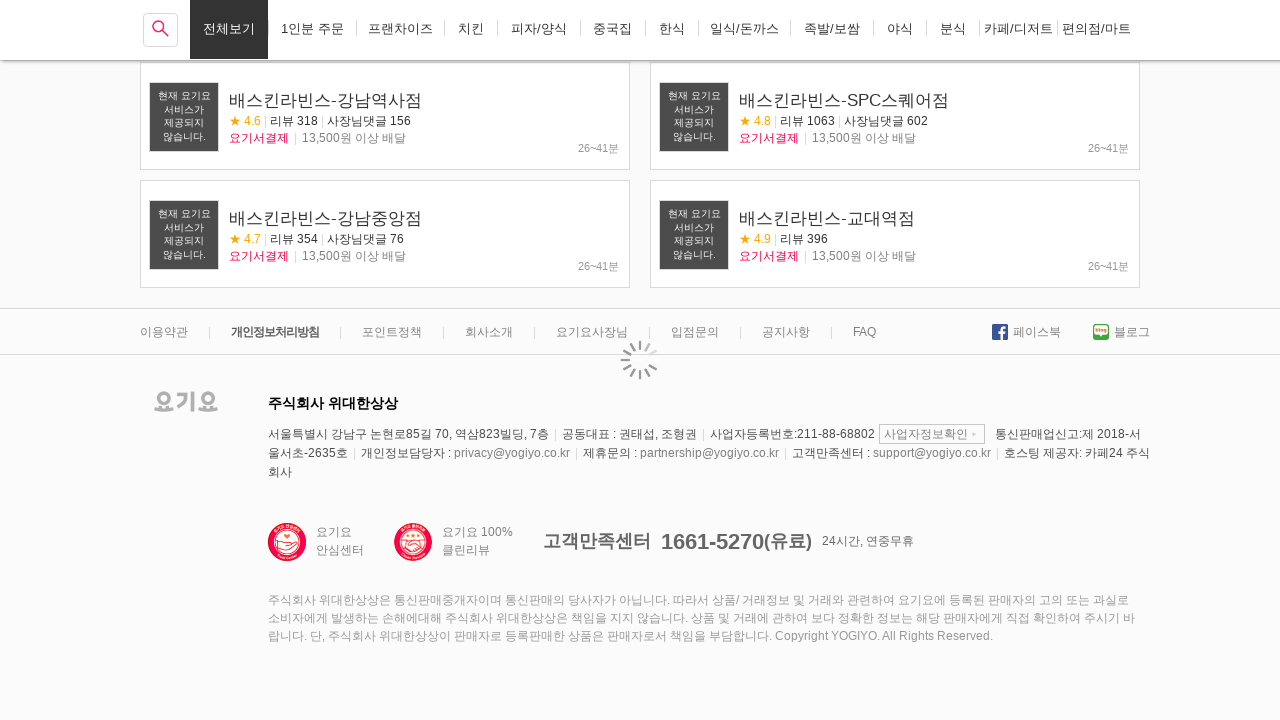

Waited 1 second for content to load
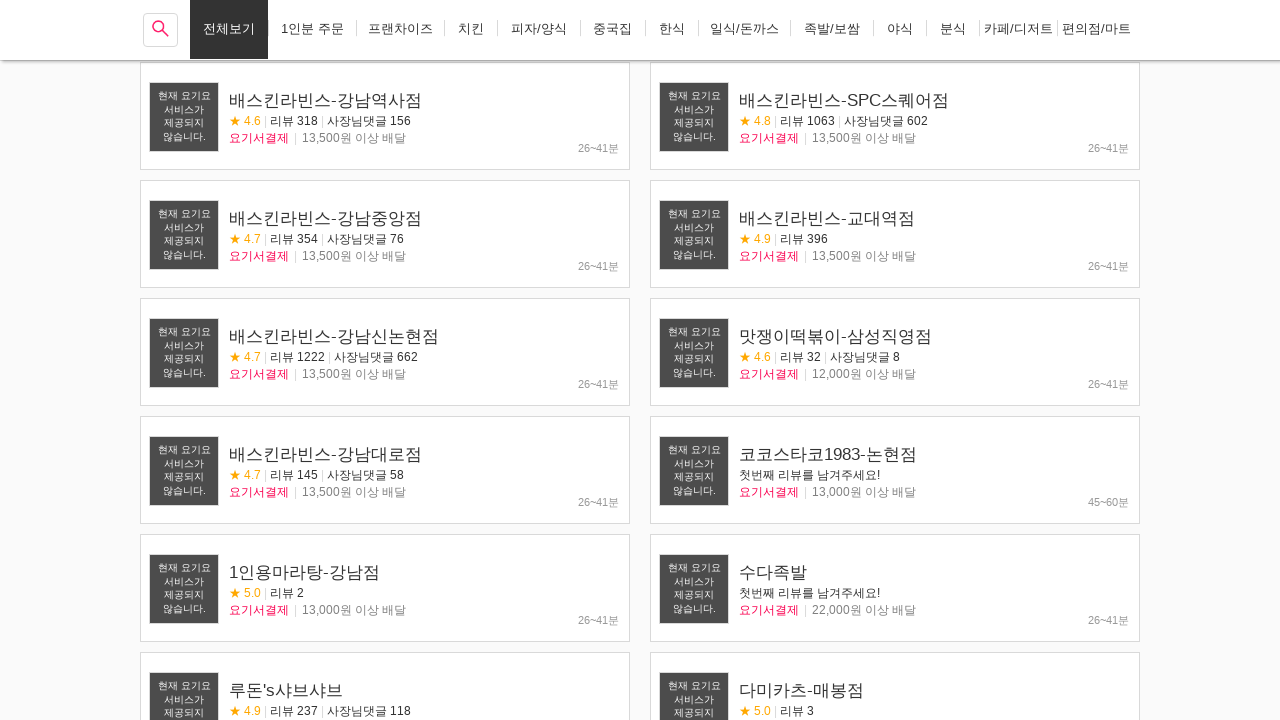

Scrolled to bottom of page to load more restaurants
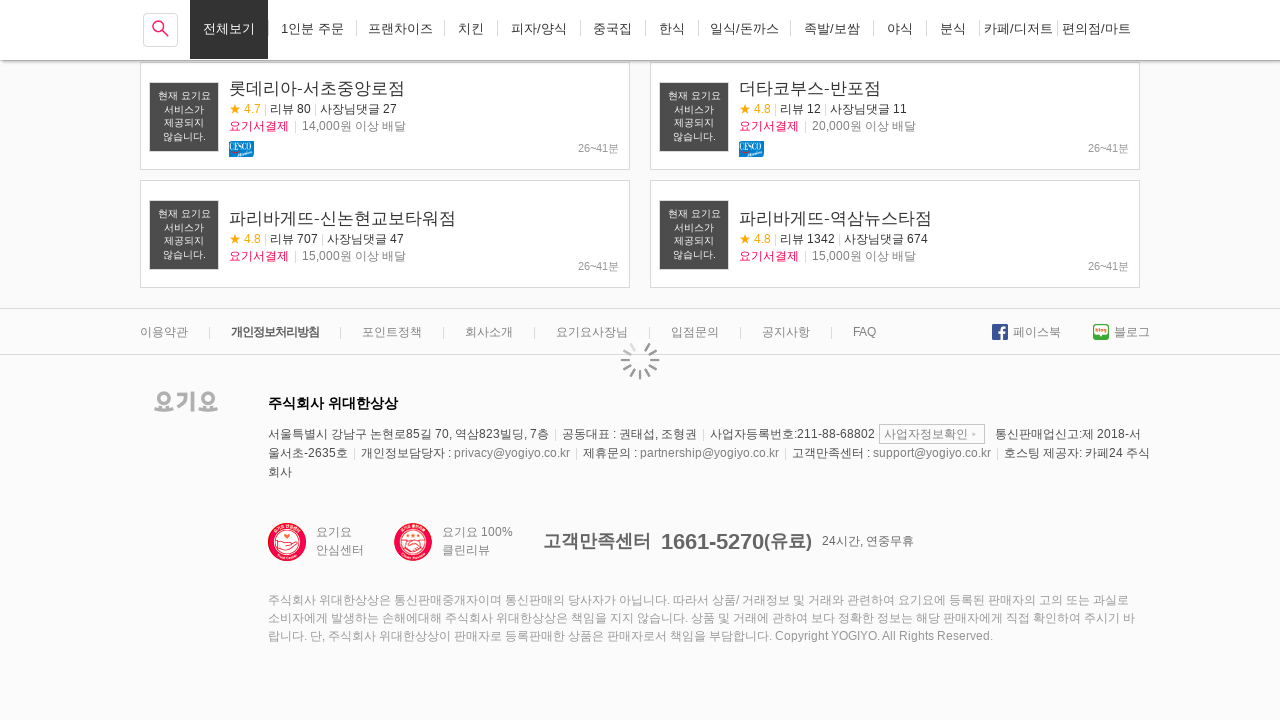

Waited 1 second for content to load
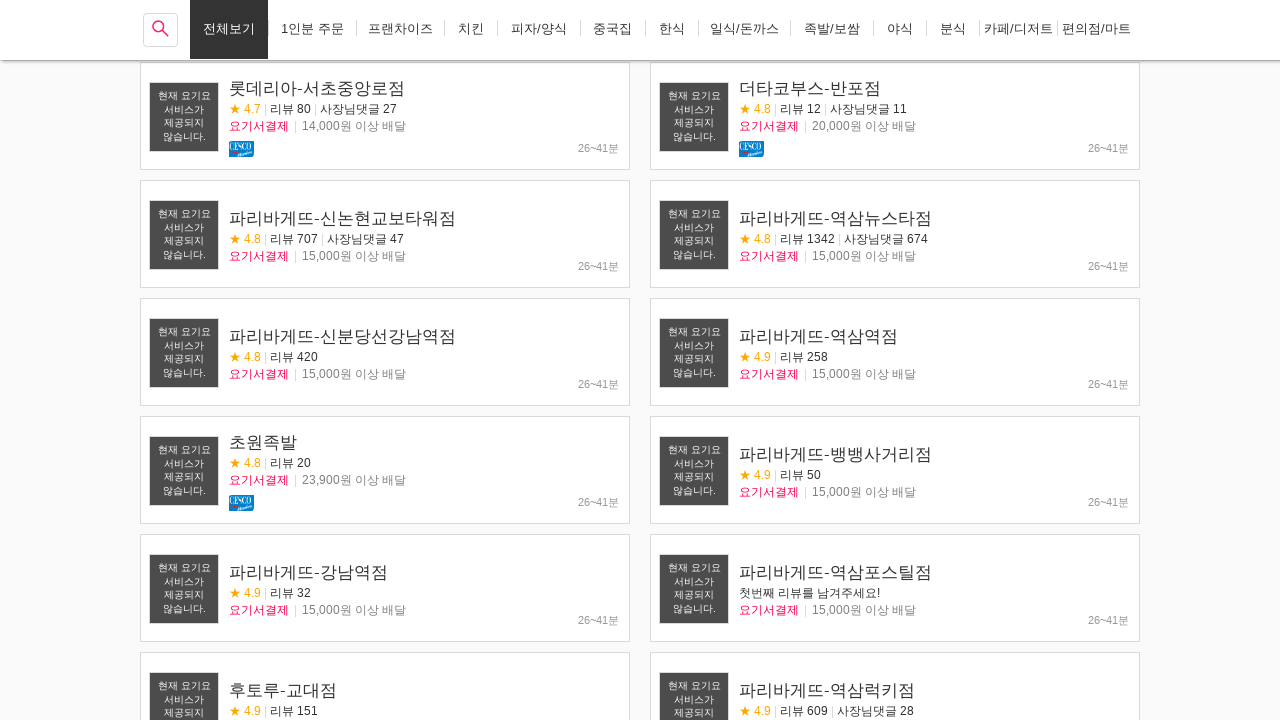

Scrolled to bottom of page to load more restaurants
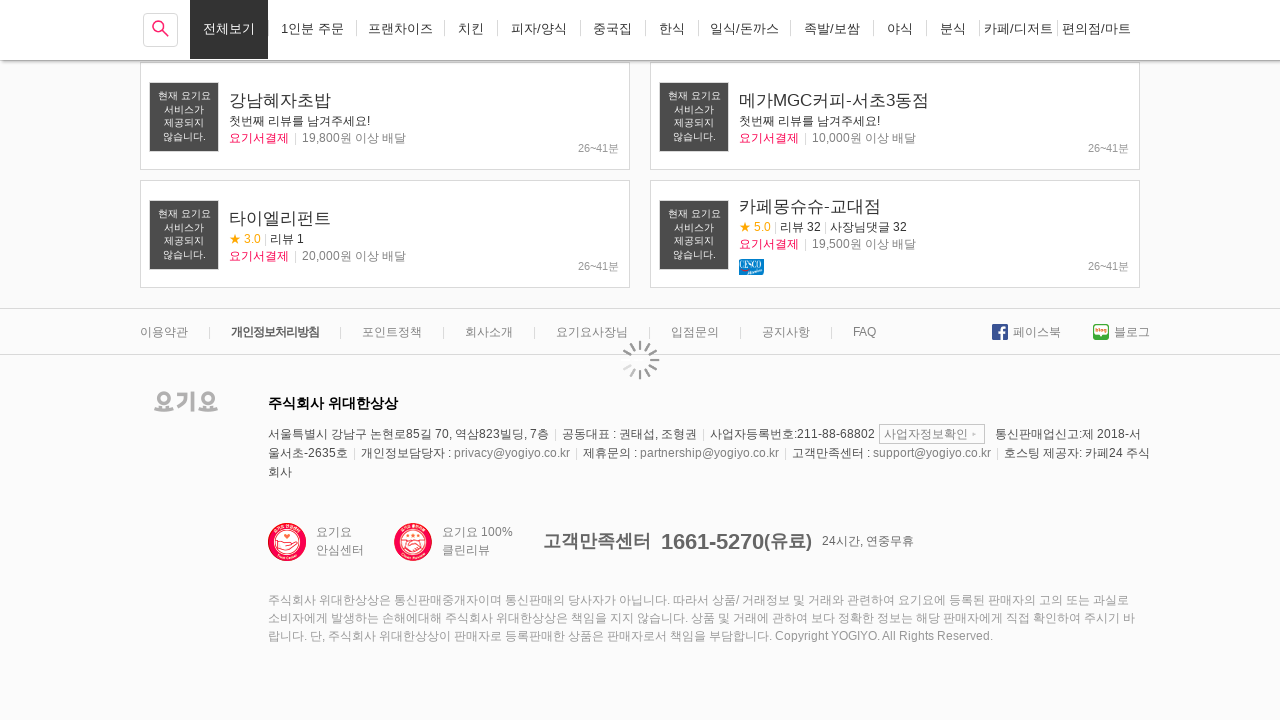

Waited 1 second for content to load
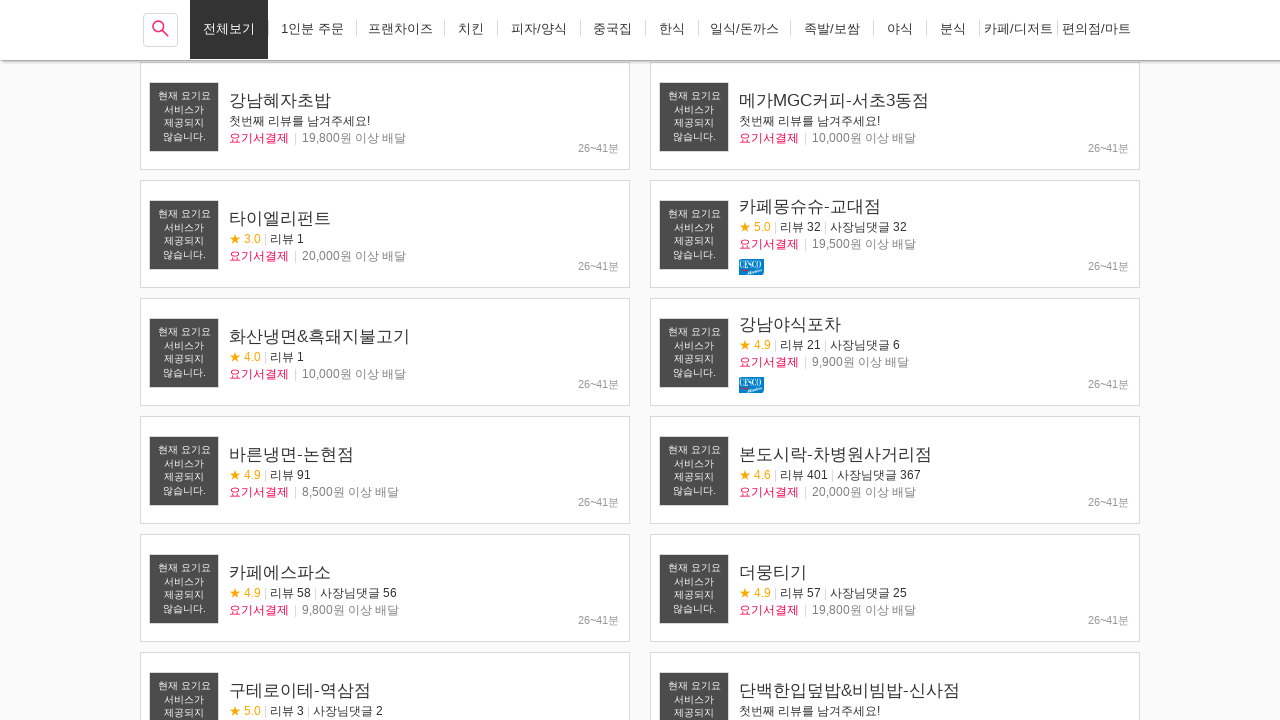

Scrolled to bottom of page to load more restaurants
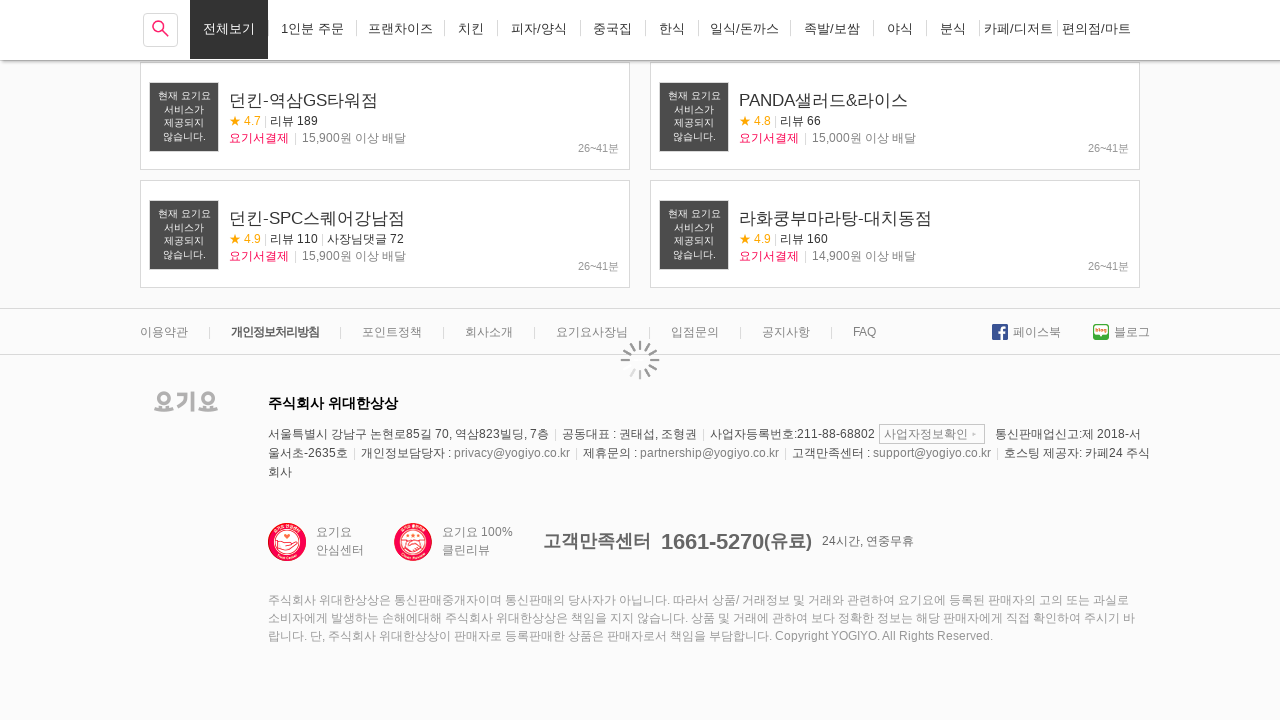

Waited 1 second for content to load
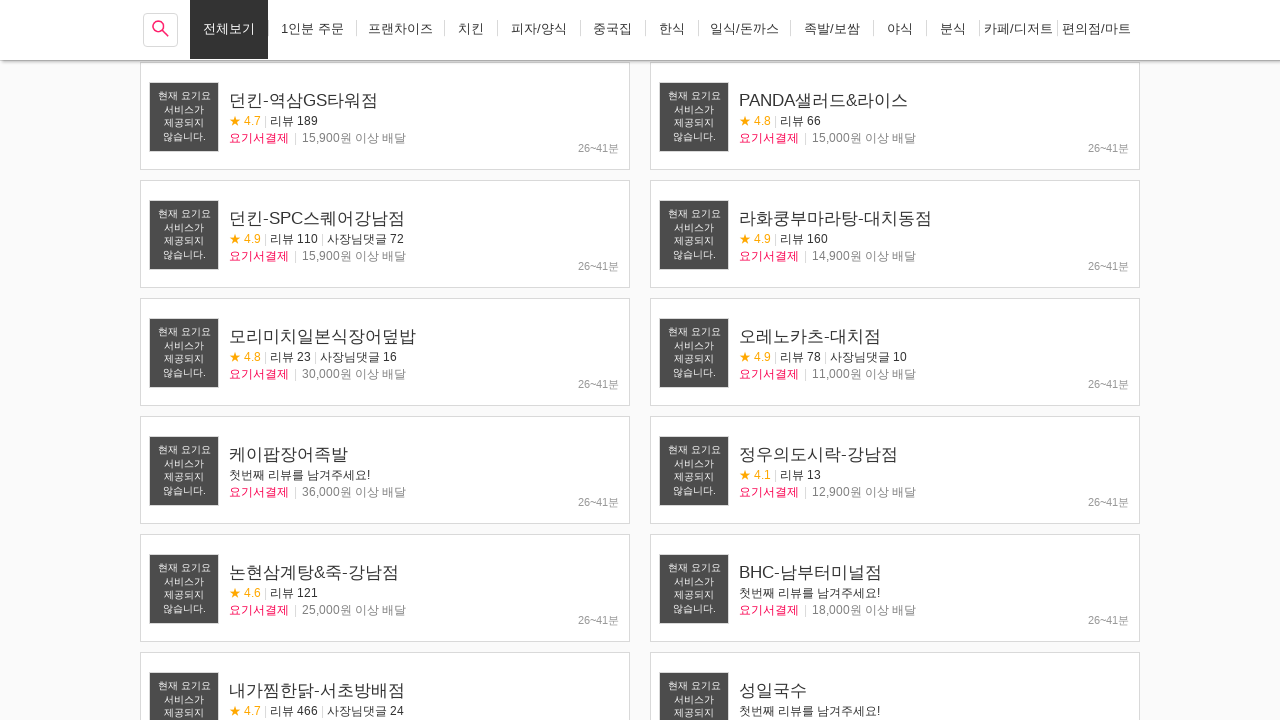

Scrolled to bottom of page to load more restaurants
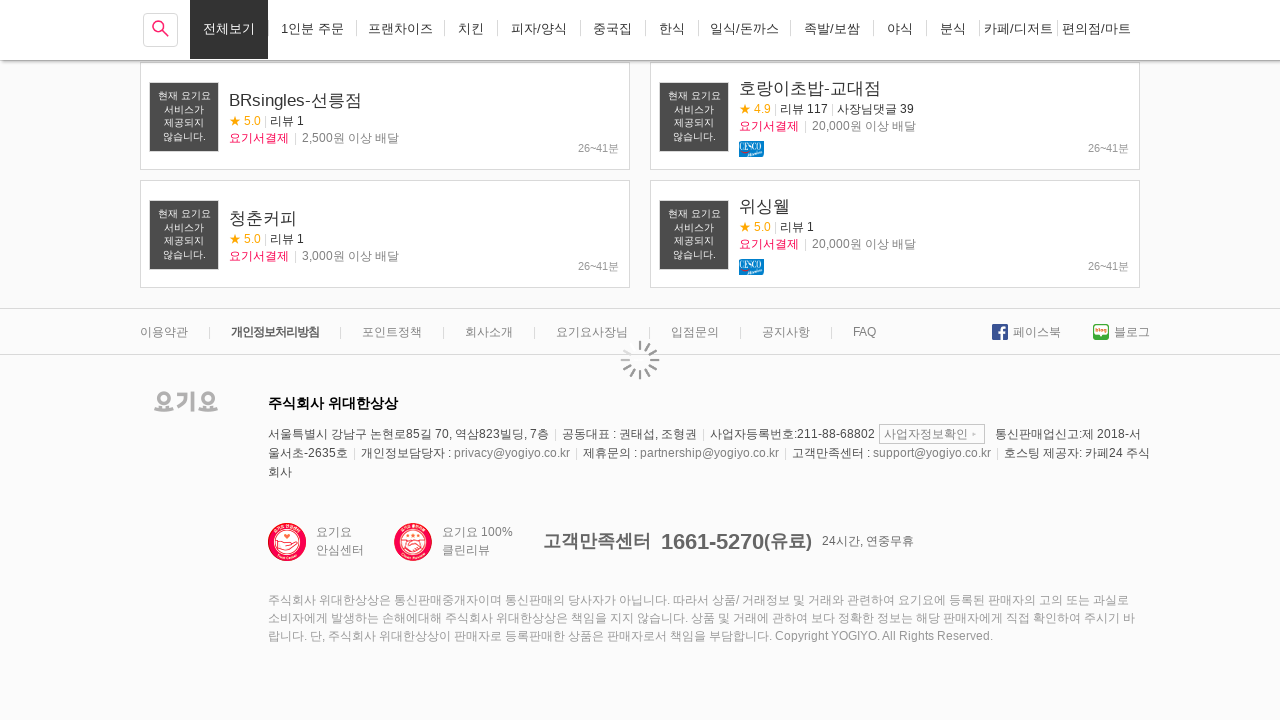

Waited 1 second for content to load
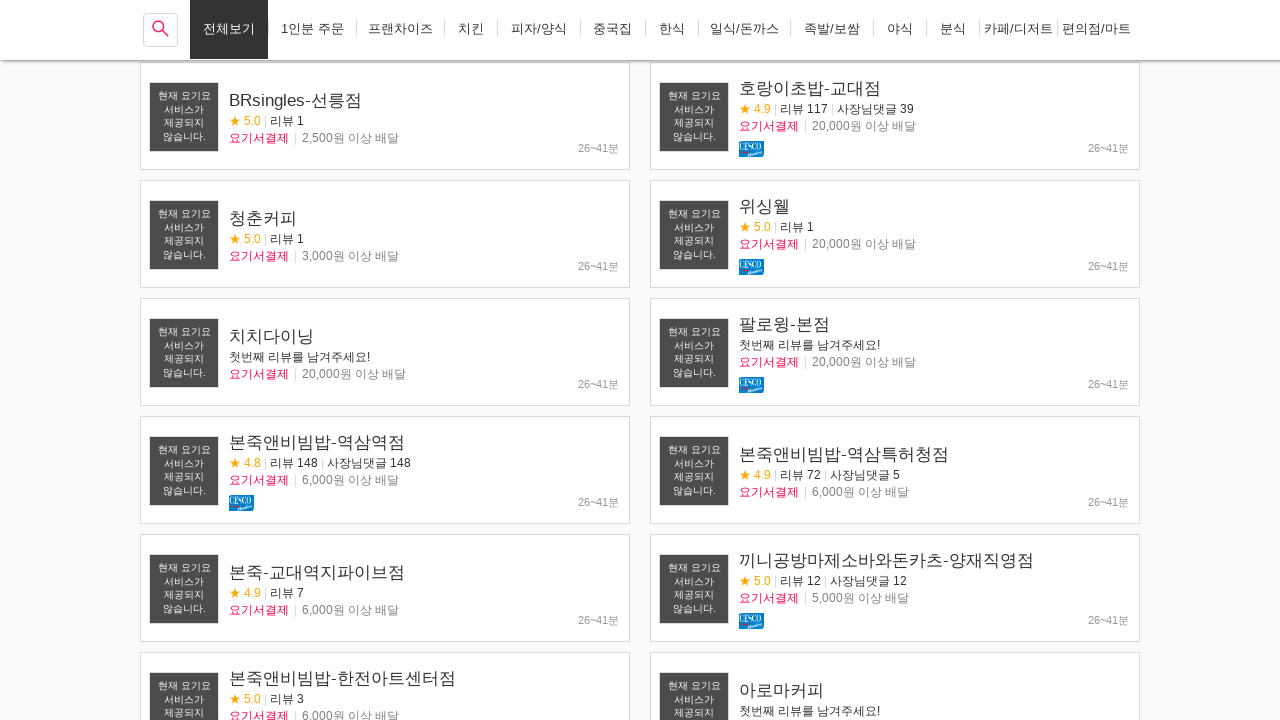

Scrolled to bottom of page to load more restaurants
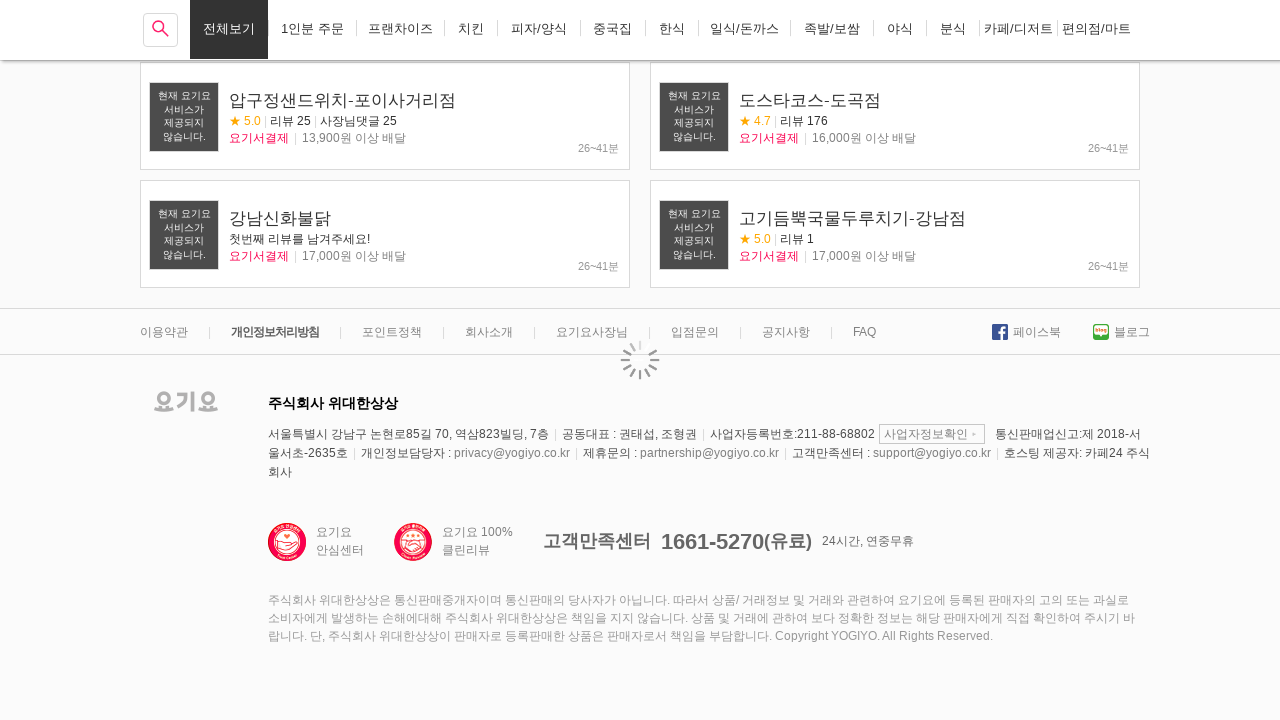

Waited 1 second for content to load
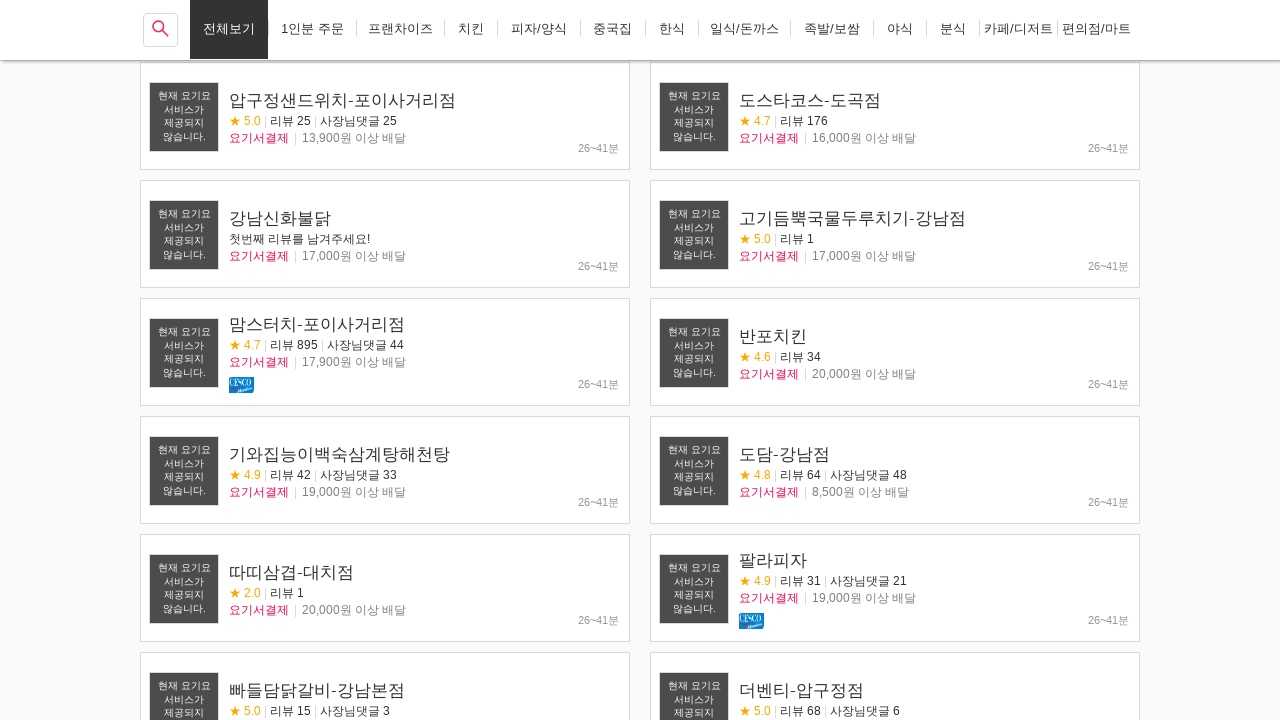

Scrolled to bottom of page to load more restaurants
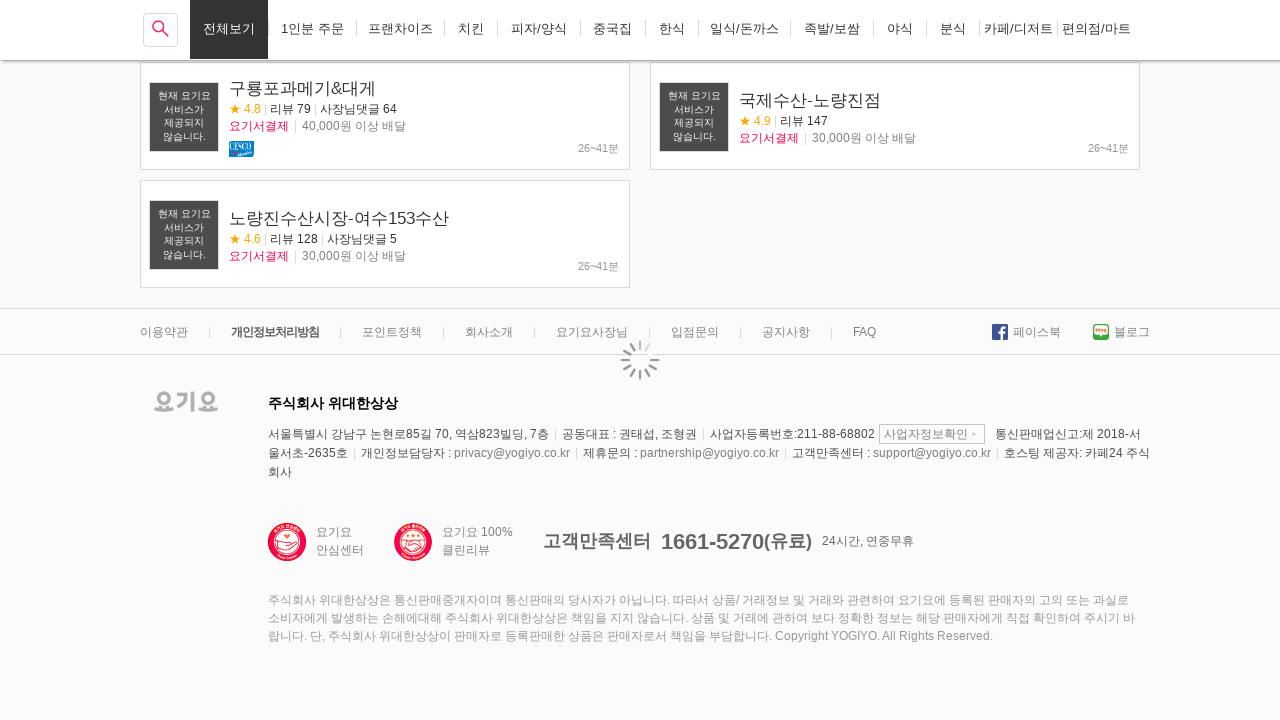

Waited 1 second for content to load
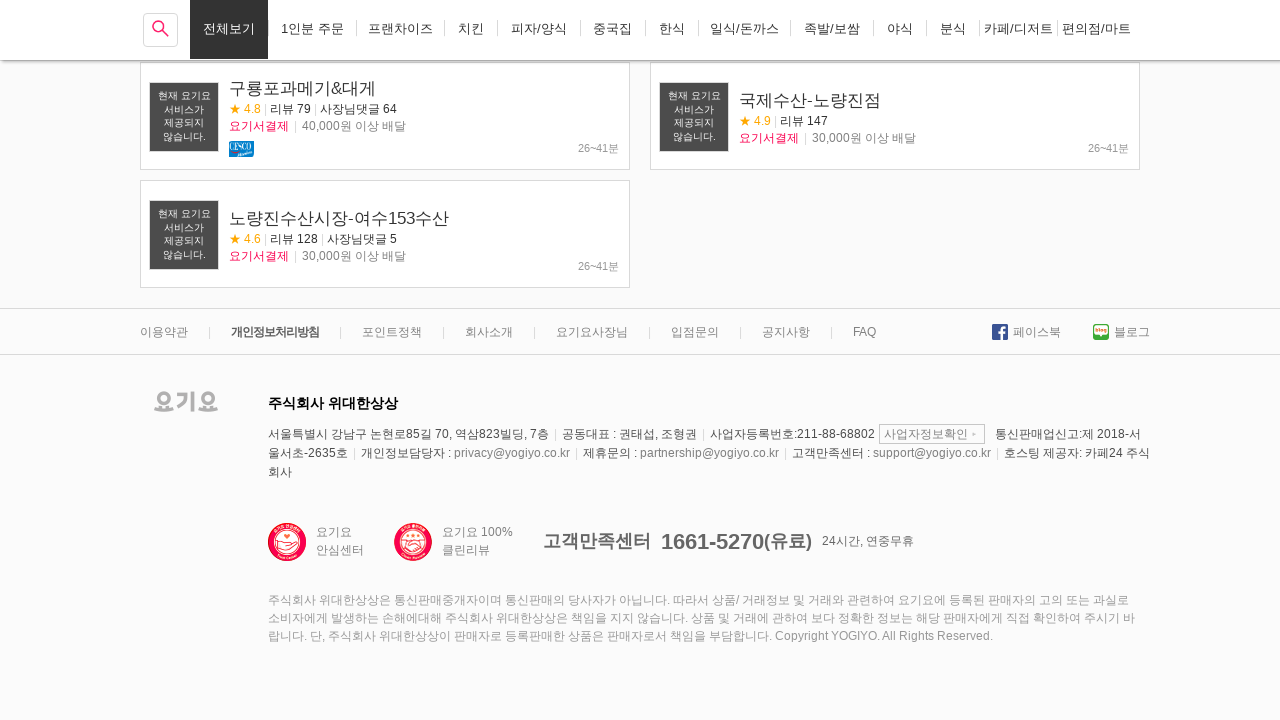

Finished scrolling - no more content to load
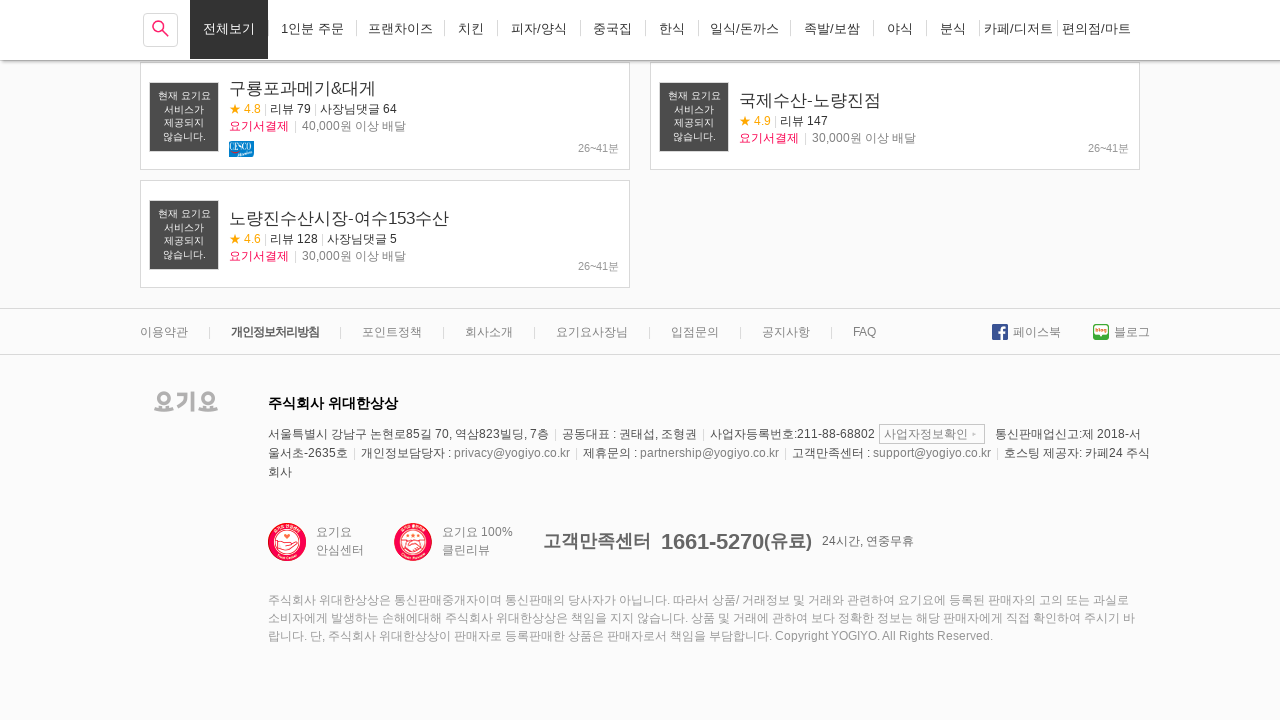

Verified restaurants container loaded successfully
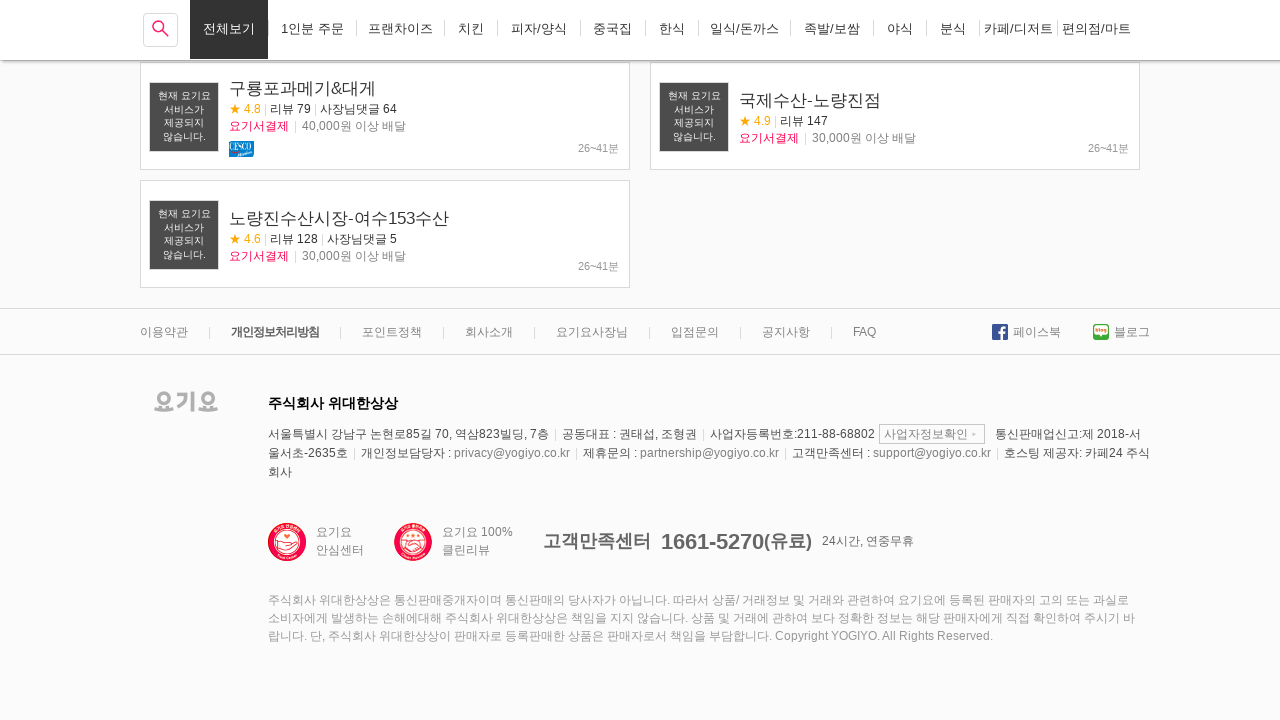

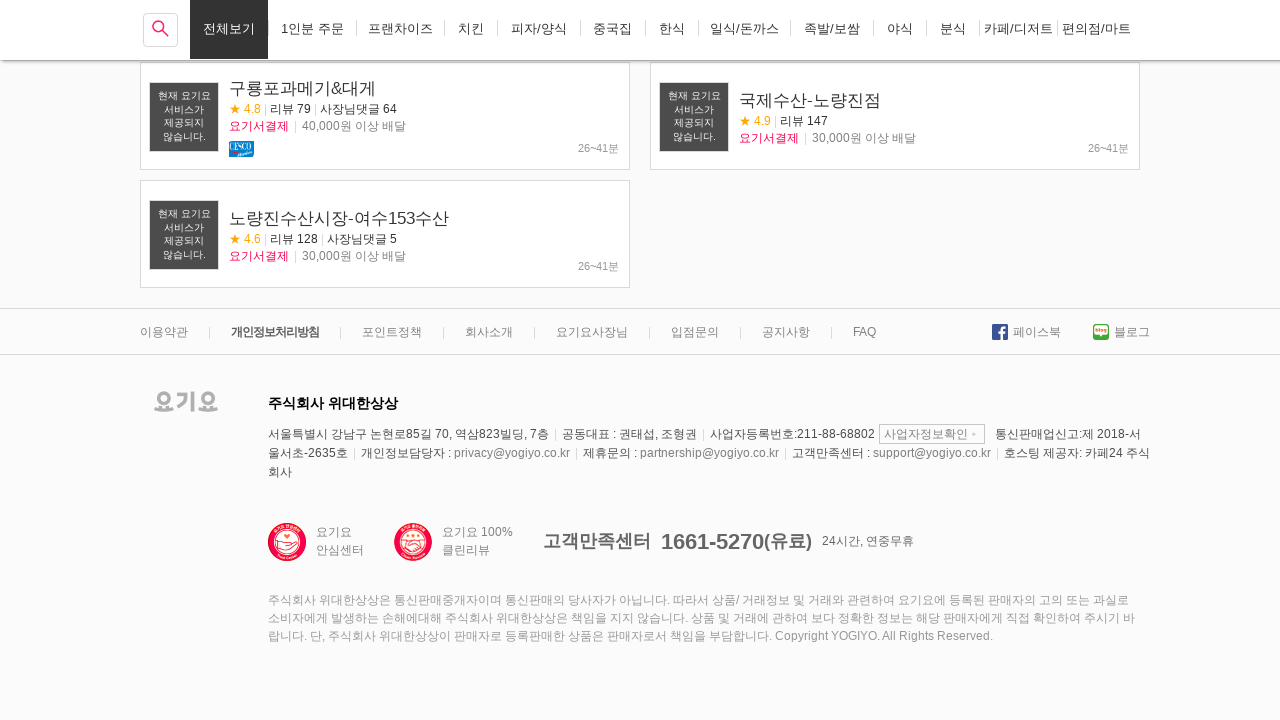